Tests distance to Moon's core calculation using both geolocation and manual coordinate input with various valid and invalid combinations

Starting URL: https://selcenkaya.github.io/proj3

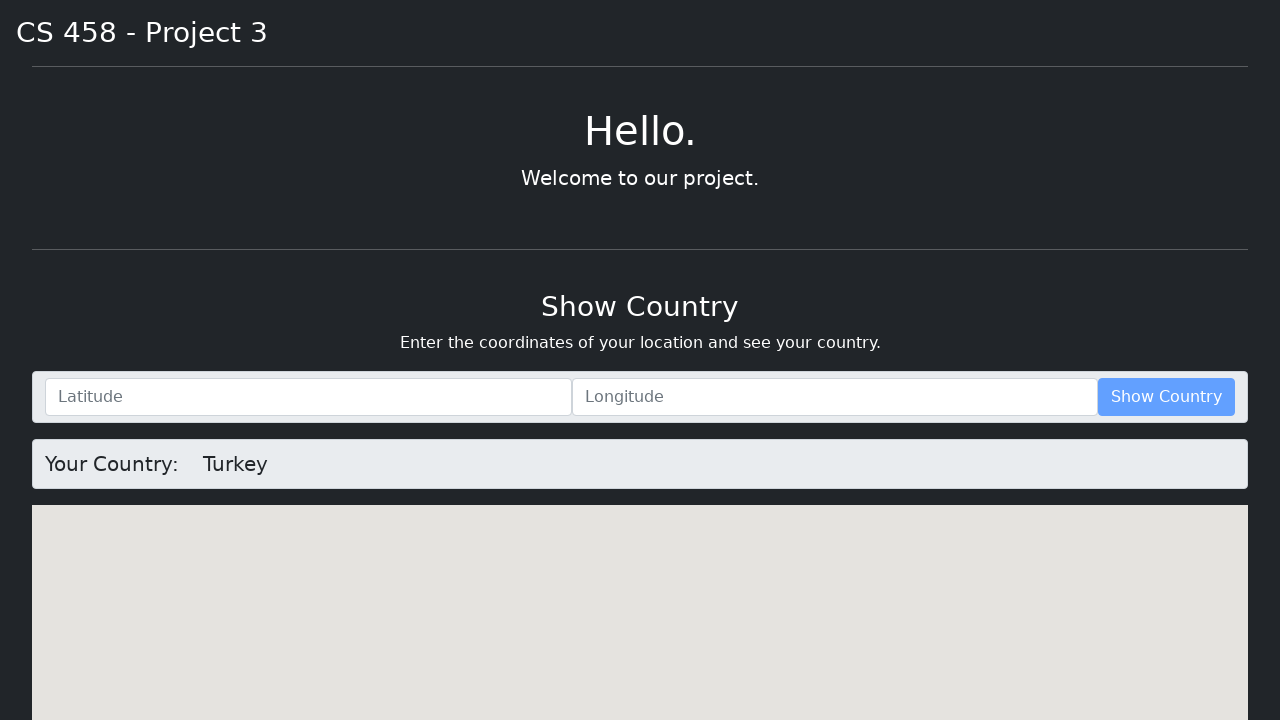

Granted geolocation permission
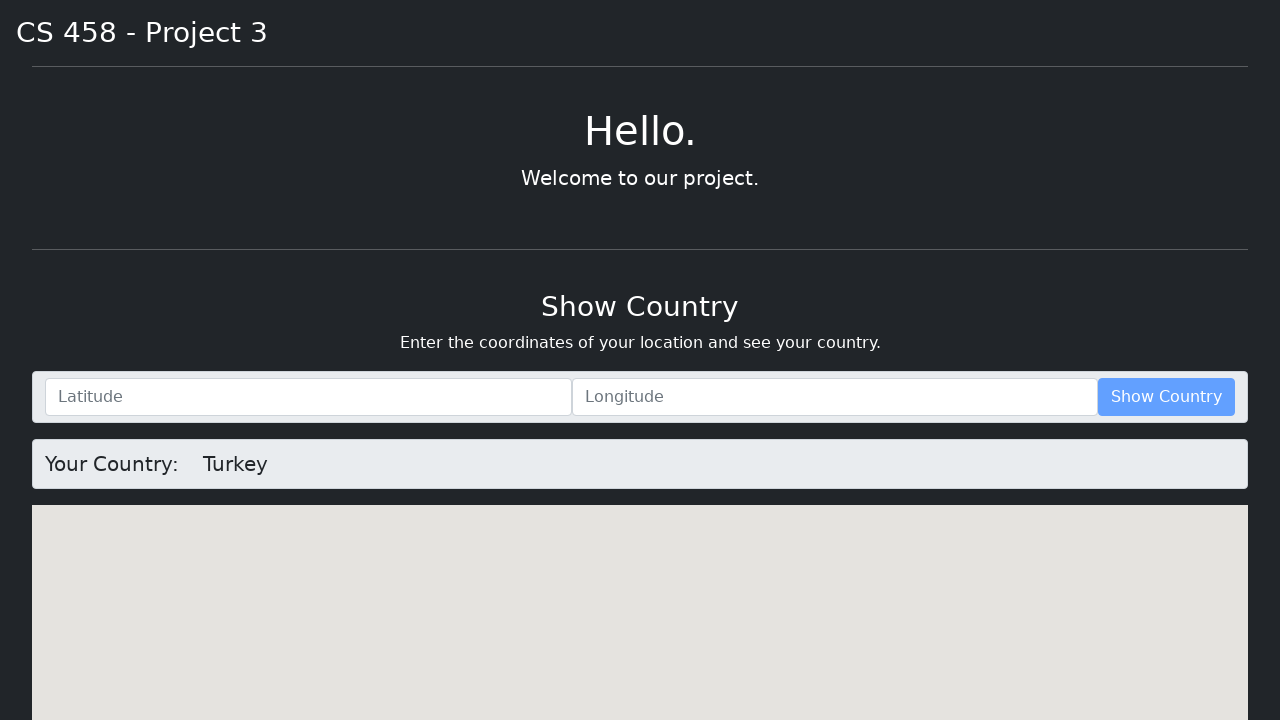

Set geolocation to New York coordinates (40.7128, -74.0060)
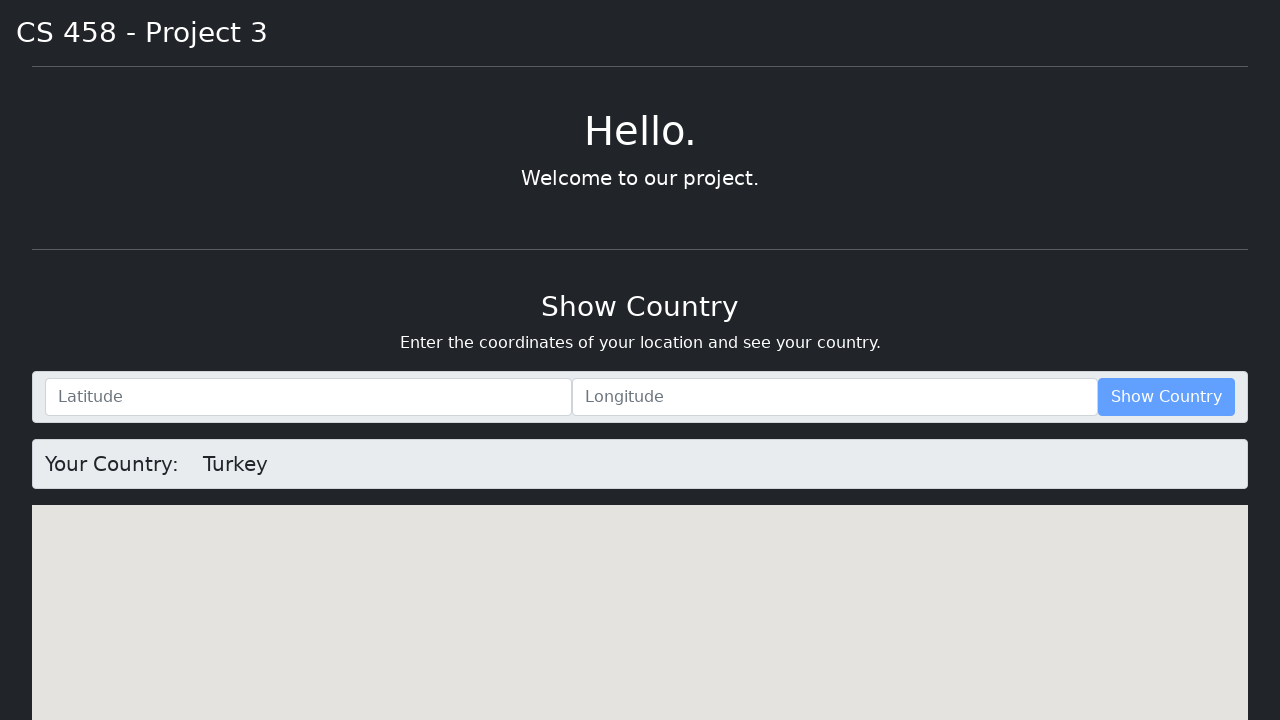

Scrolled to bottom of page
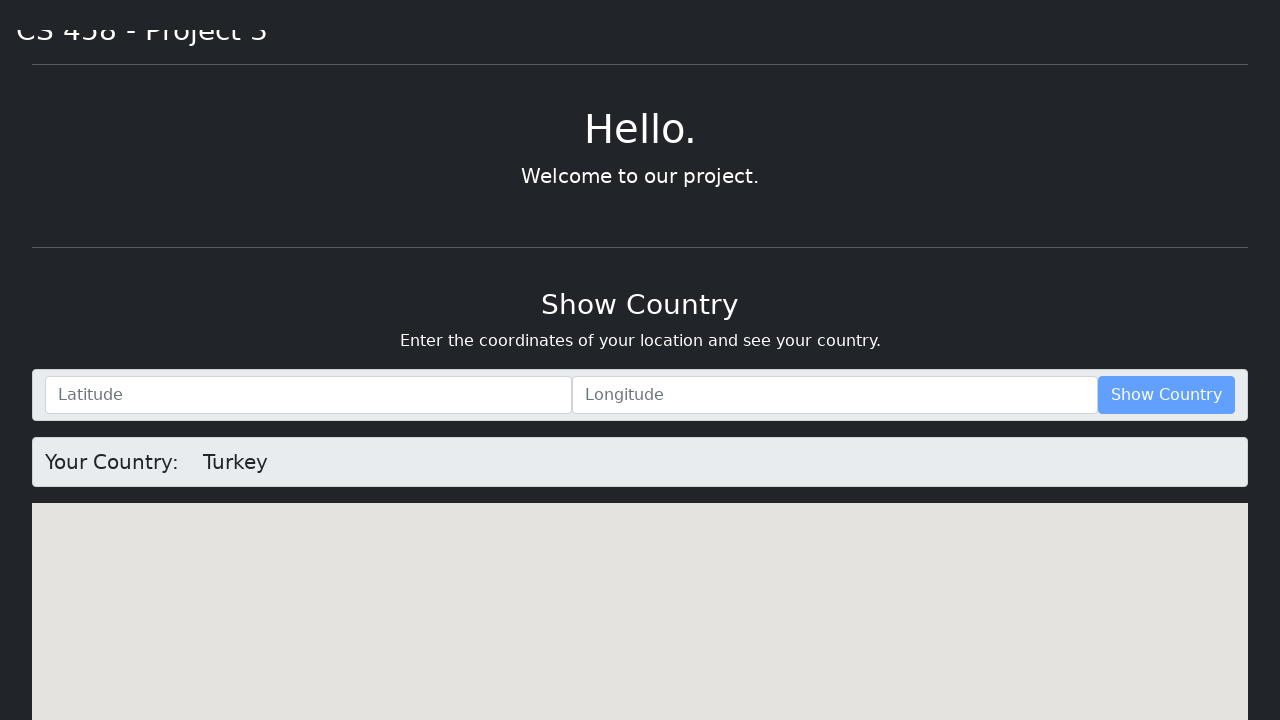

Waited 3 seconds
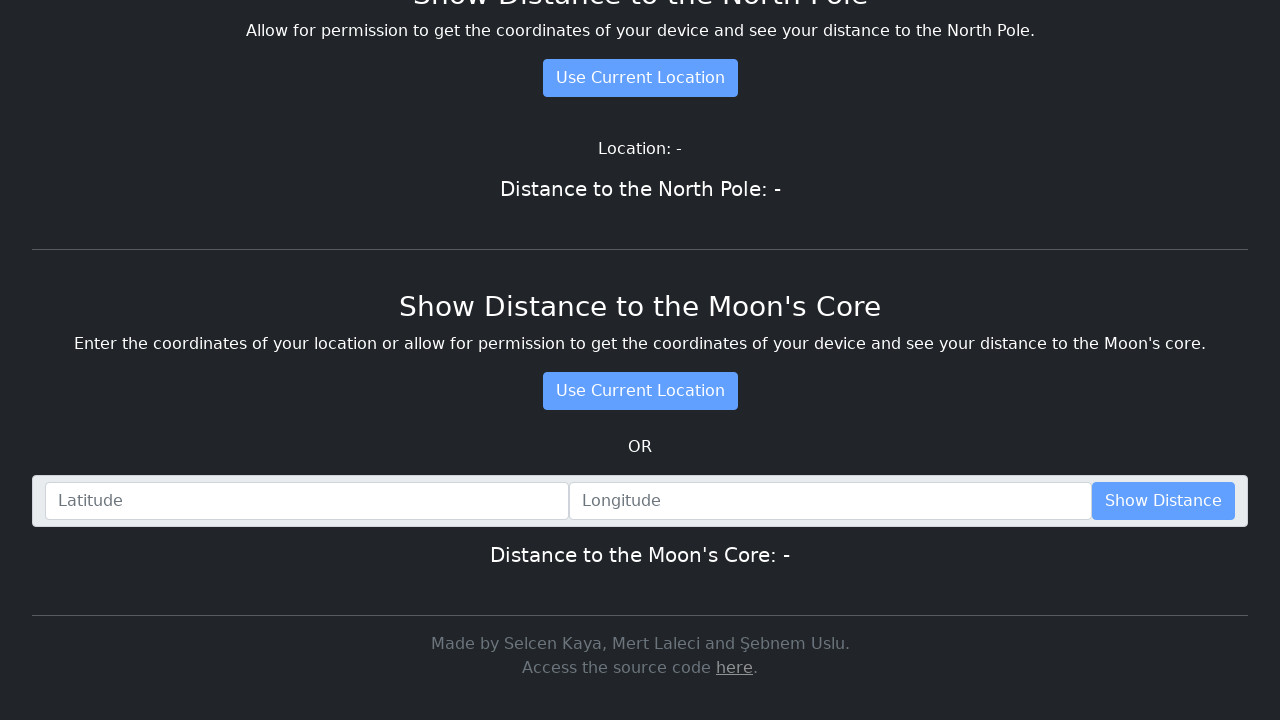

Clicked 'Use Location' button with geolocation permission granted at (640, 391) on #useLoc
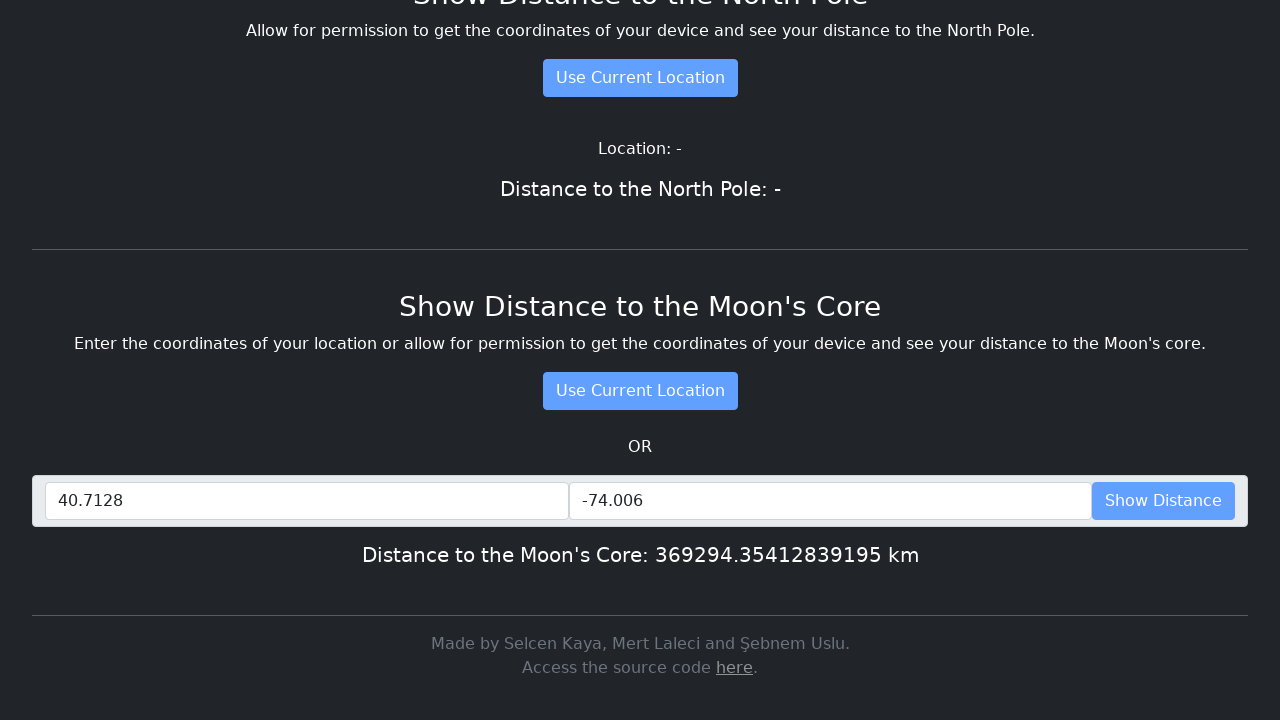

Waited 3 seconds for geolocation calculation
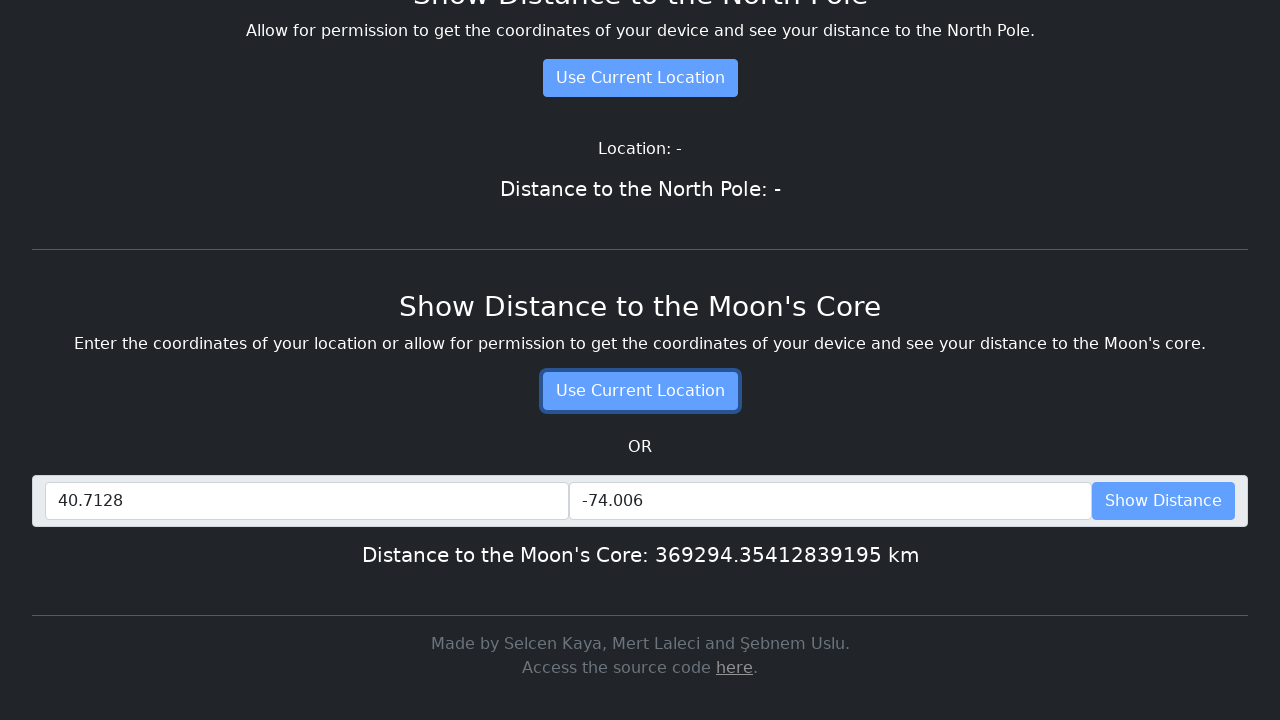

Opened new page for testing denied geolocation permission
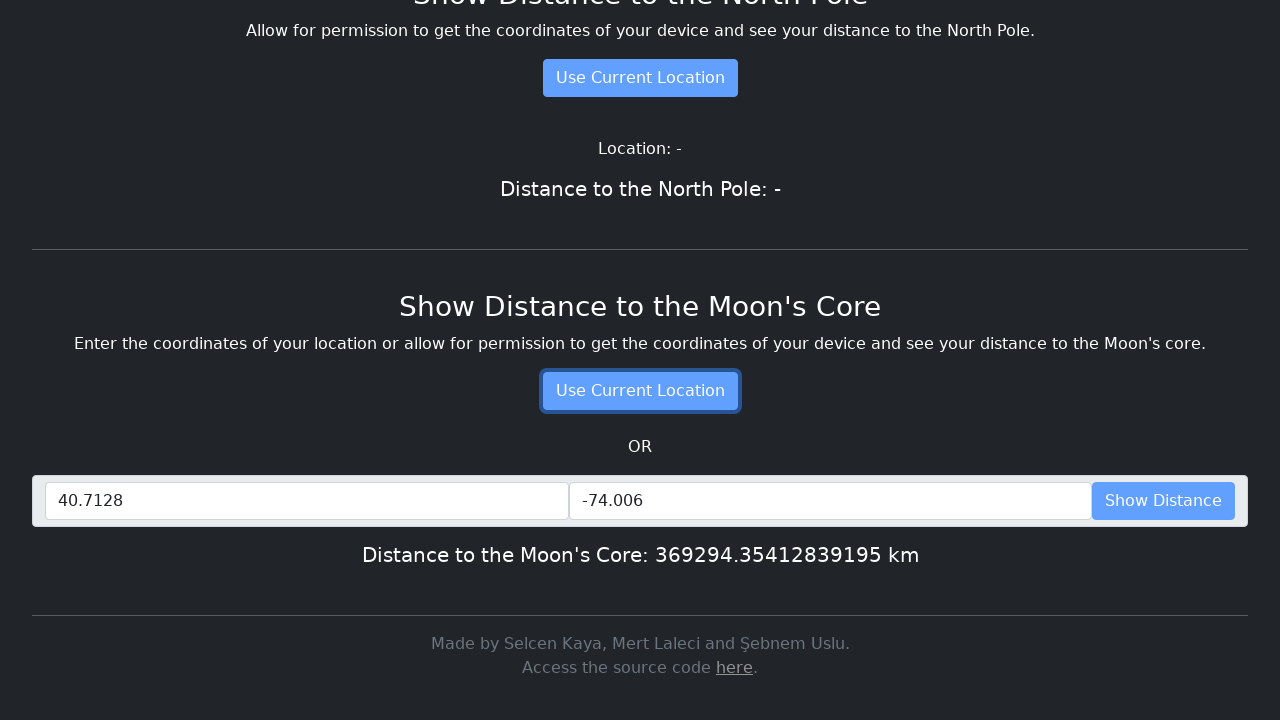

Navigated new page to Moon distance calculator
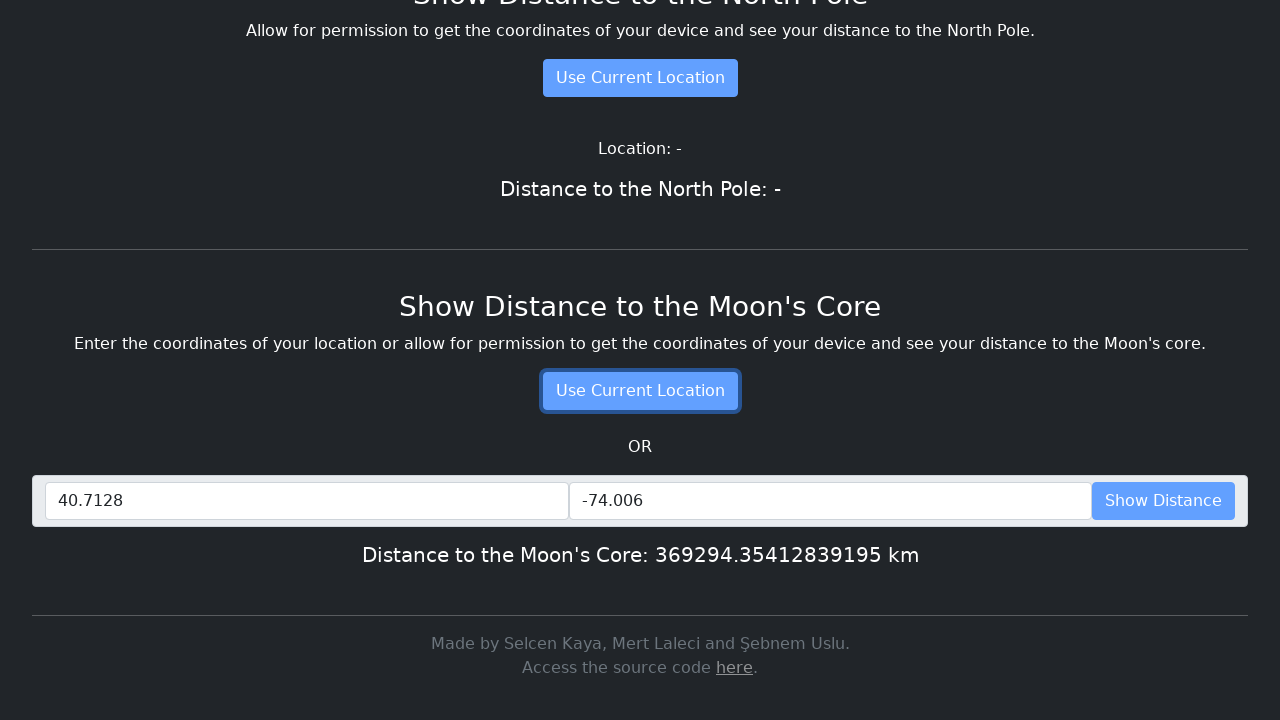

Cleared all permissions
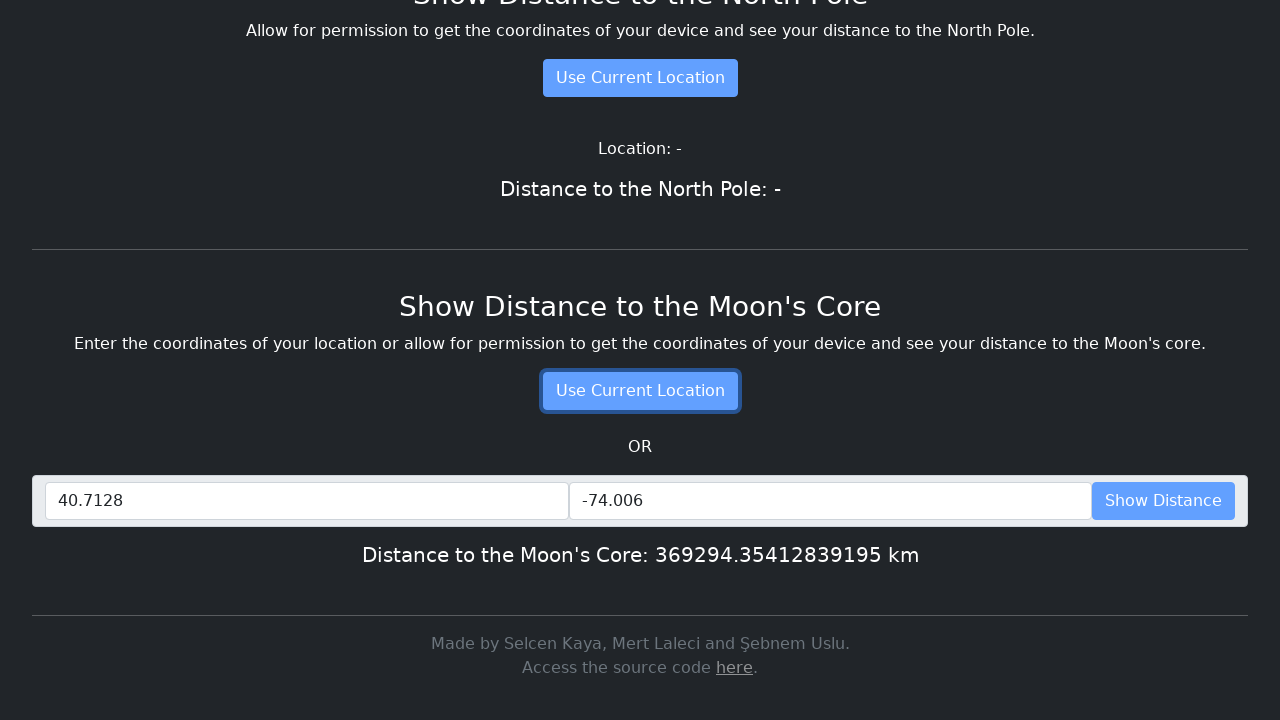

Scrolled new page to bottom
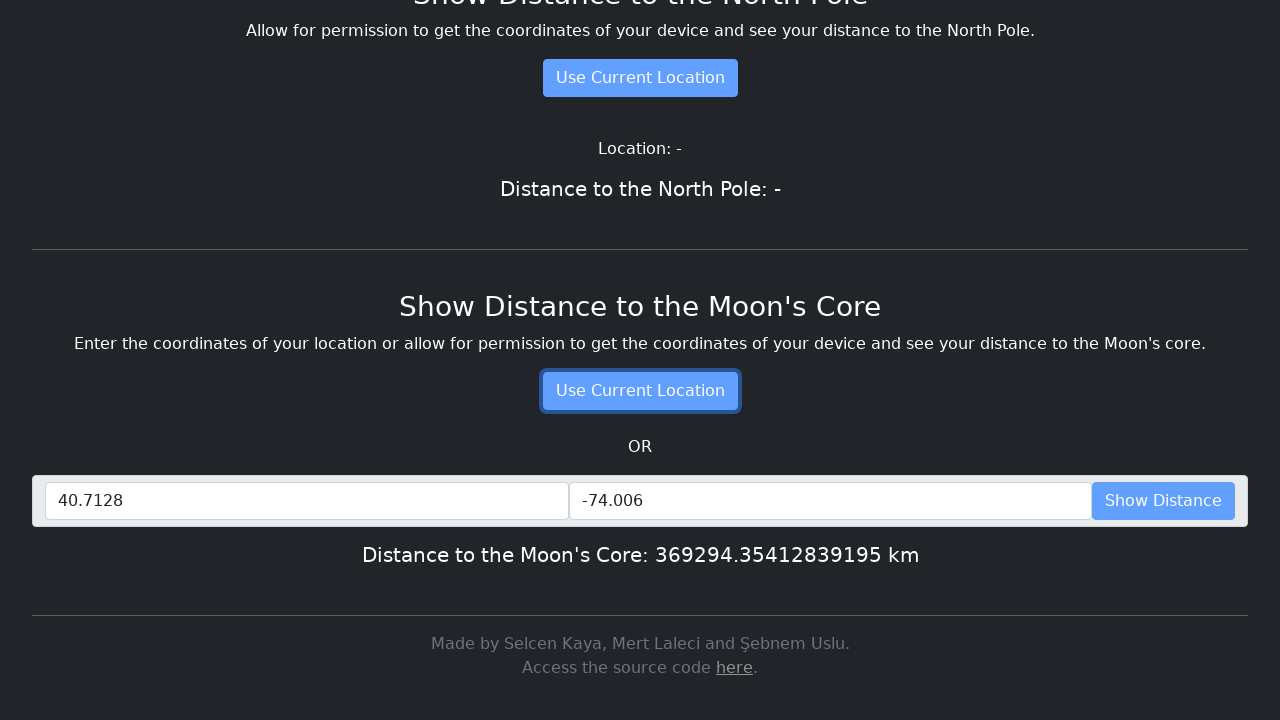

Waited 3 seconds
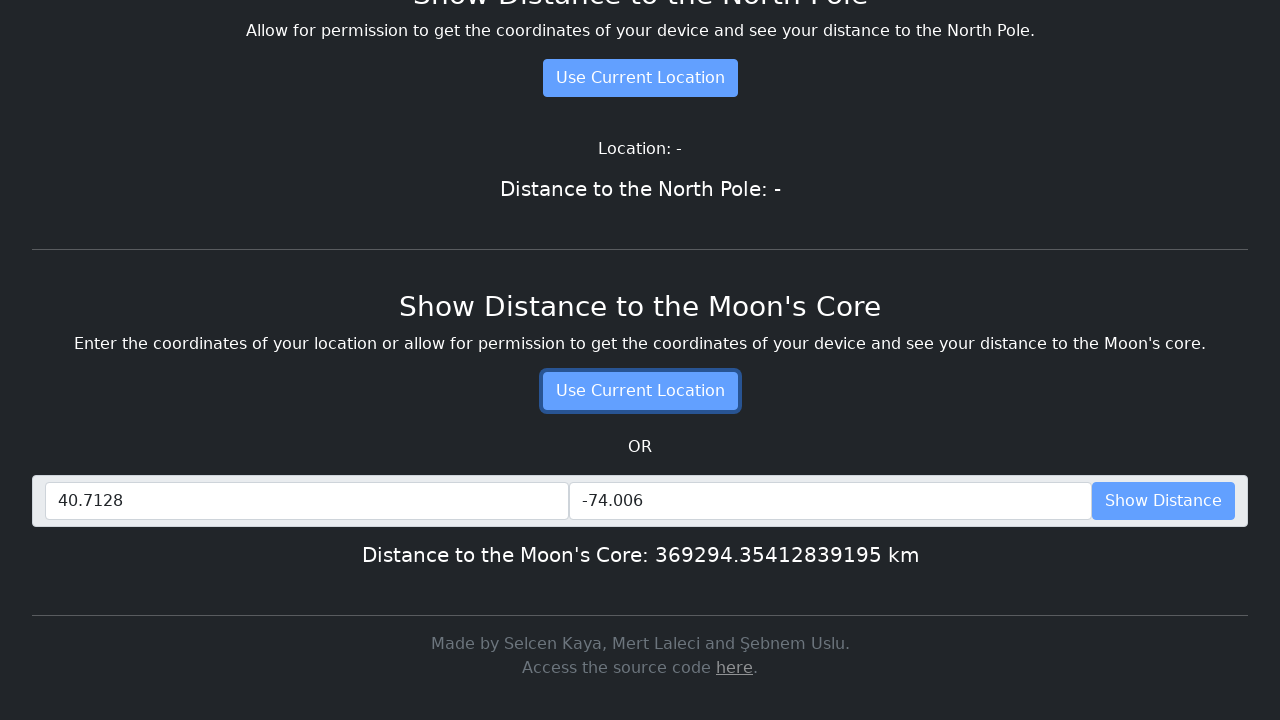

Clicked 'Use Location' button with geolocation permission denied at (640, 391) on #useLoc
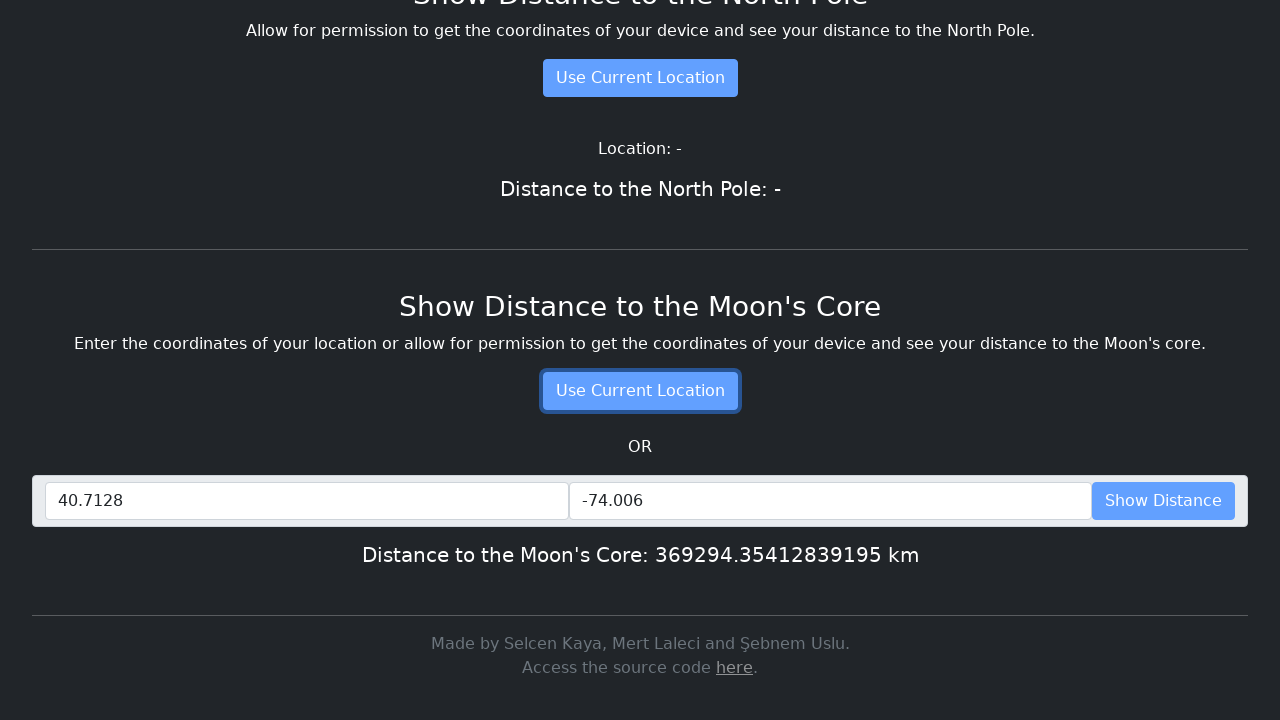

Waited 3 seconds for denied permission response
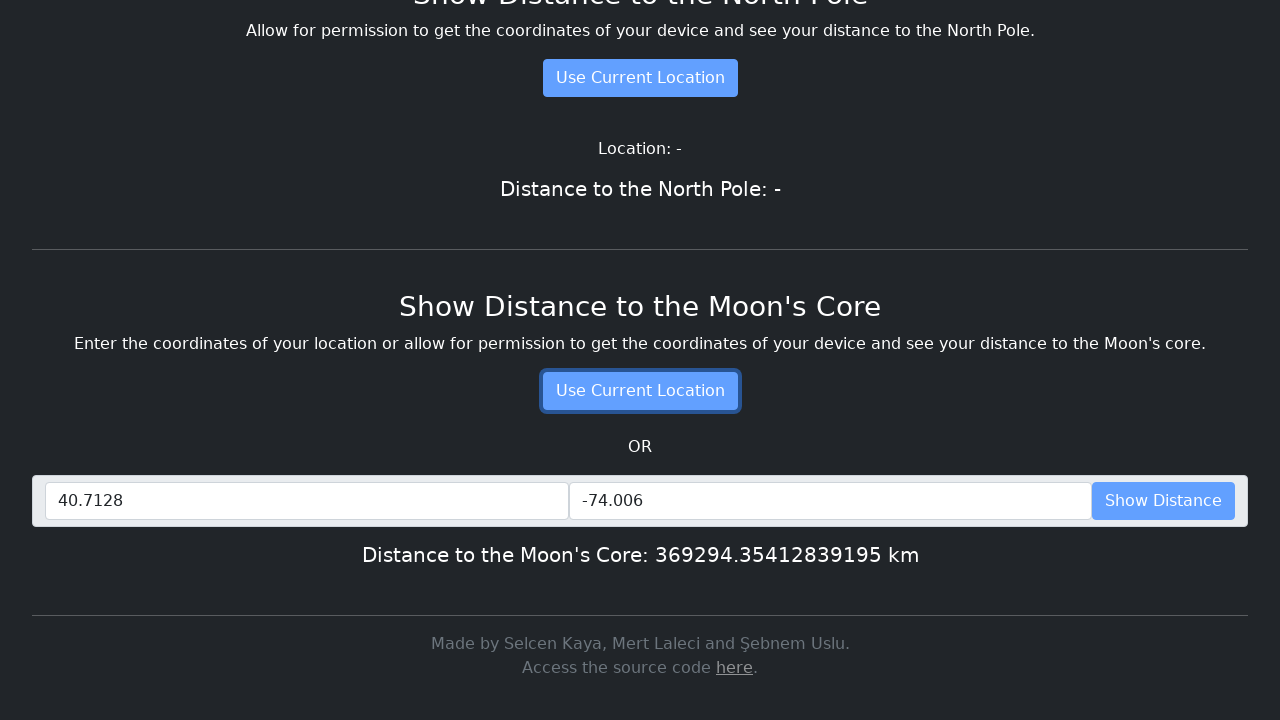

Closed second page
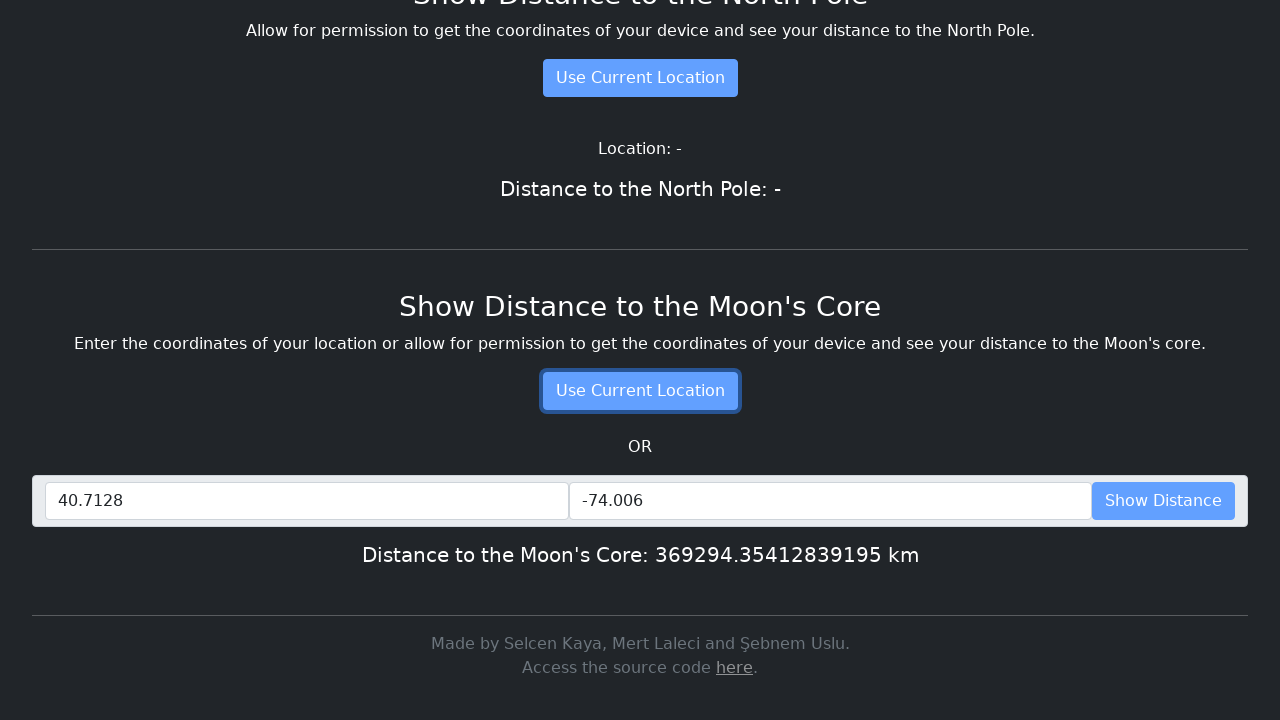

Re-granted geolocation permission for main page
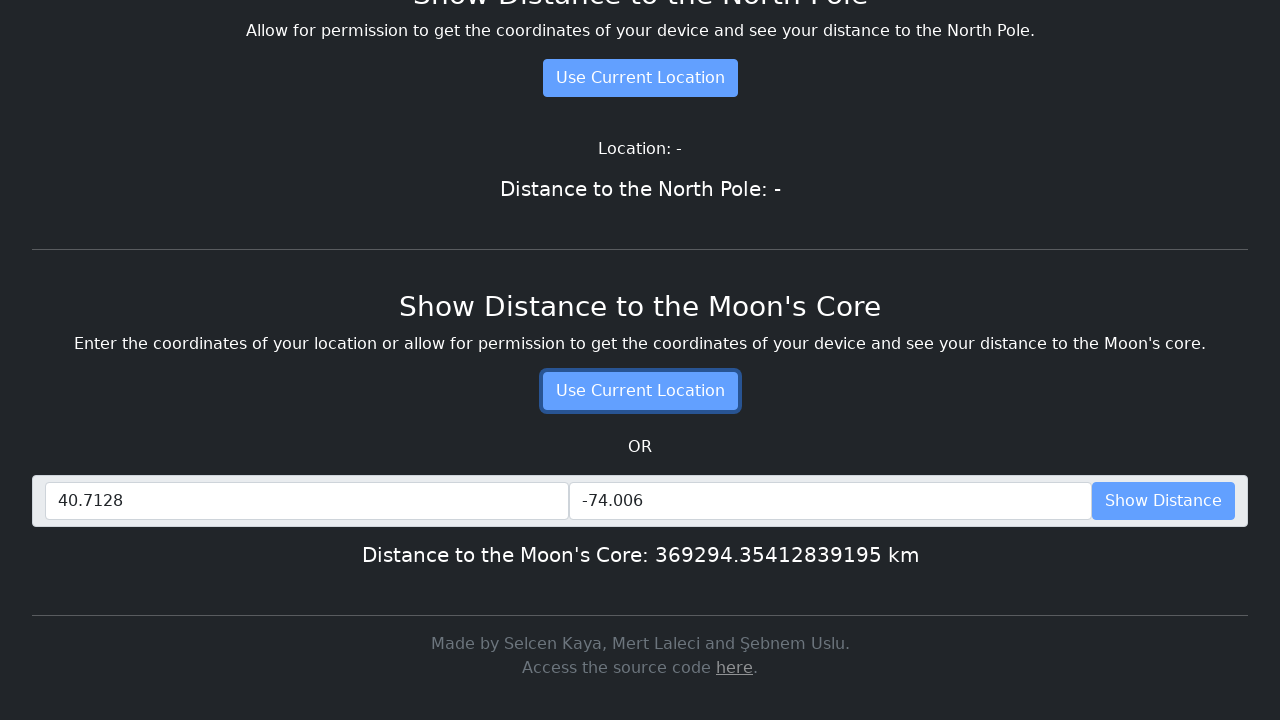

Clicked 'Use Input' button with empty coordinate fields at (1164, 501) on #useInput
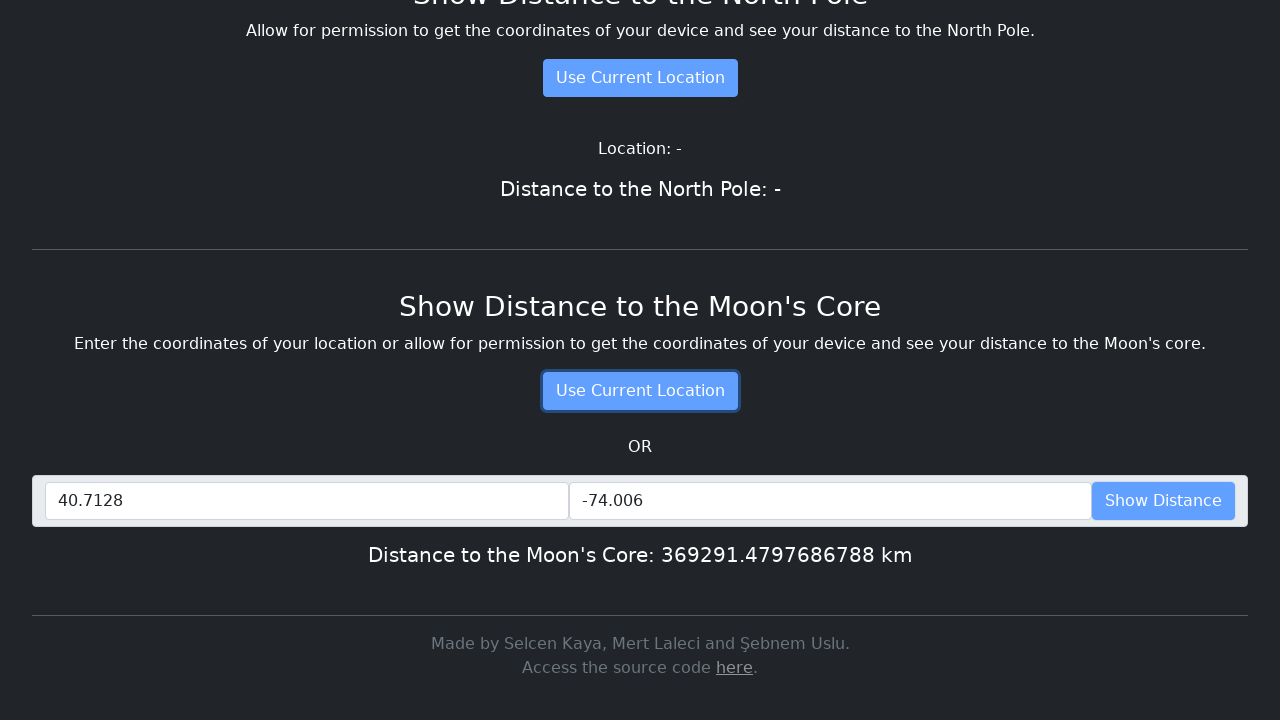

Waited 3 seconds for empty input validation
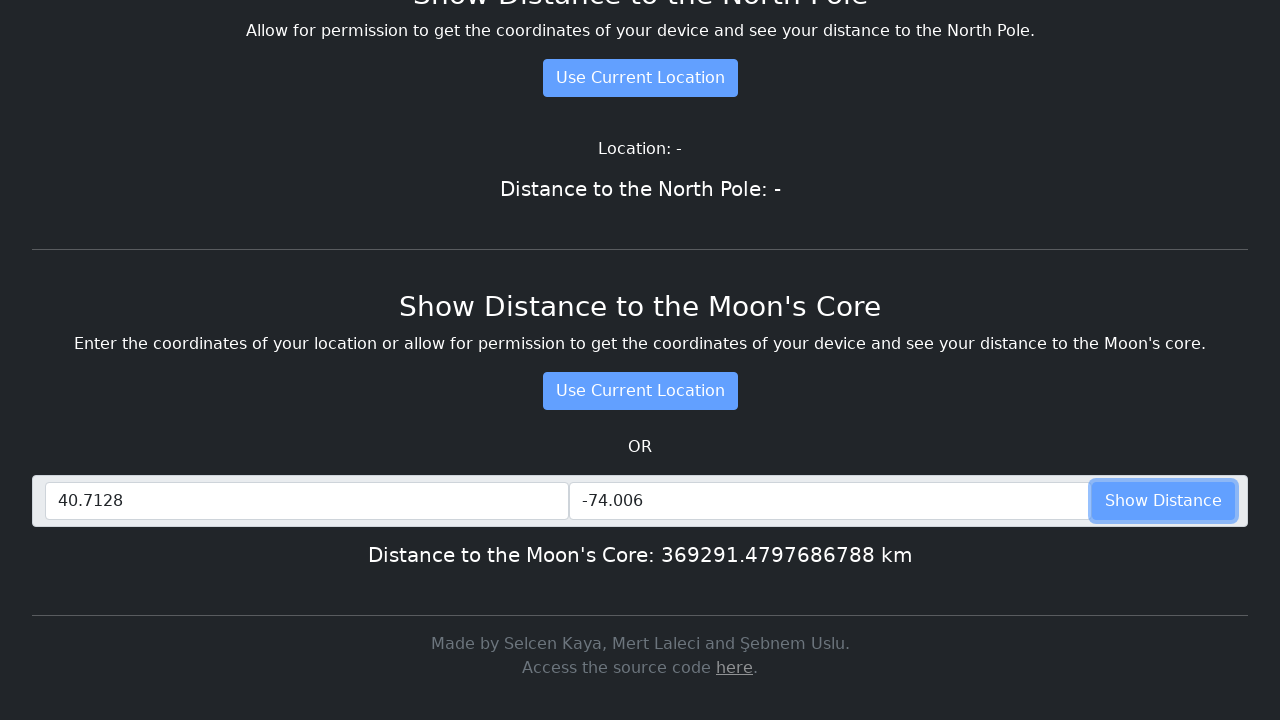

Cleared latitude field on #lat2
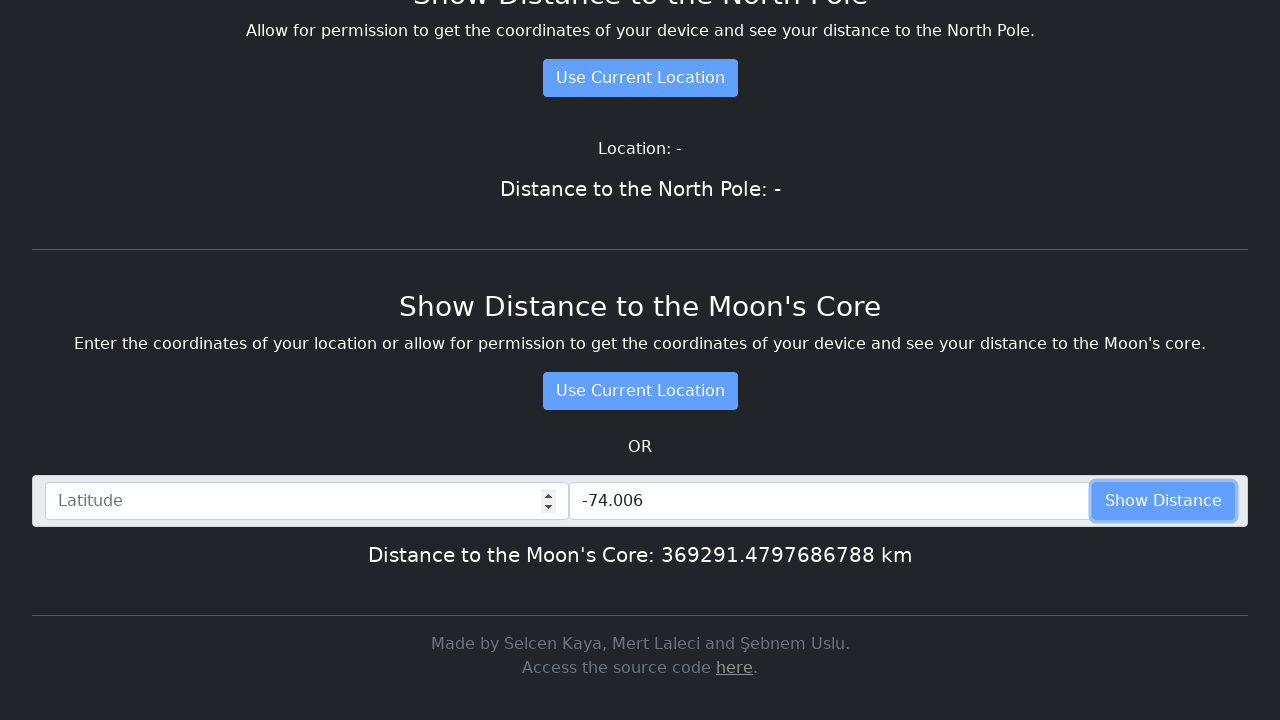

Cleared longitude field on #lng2
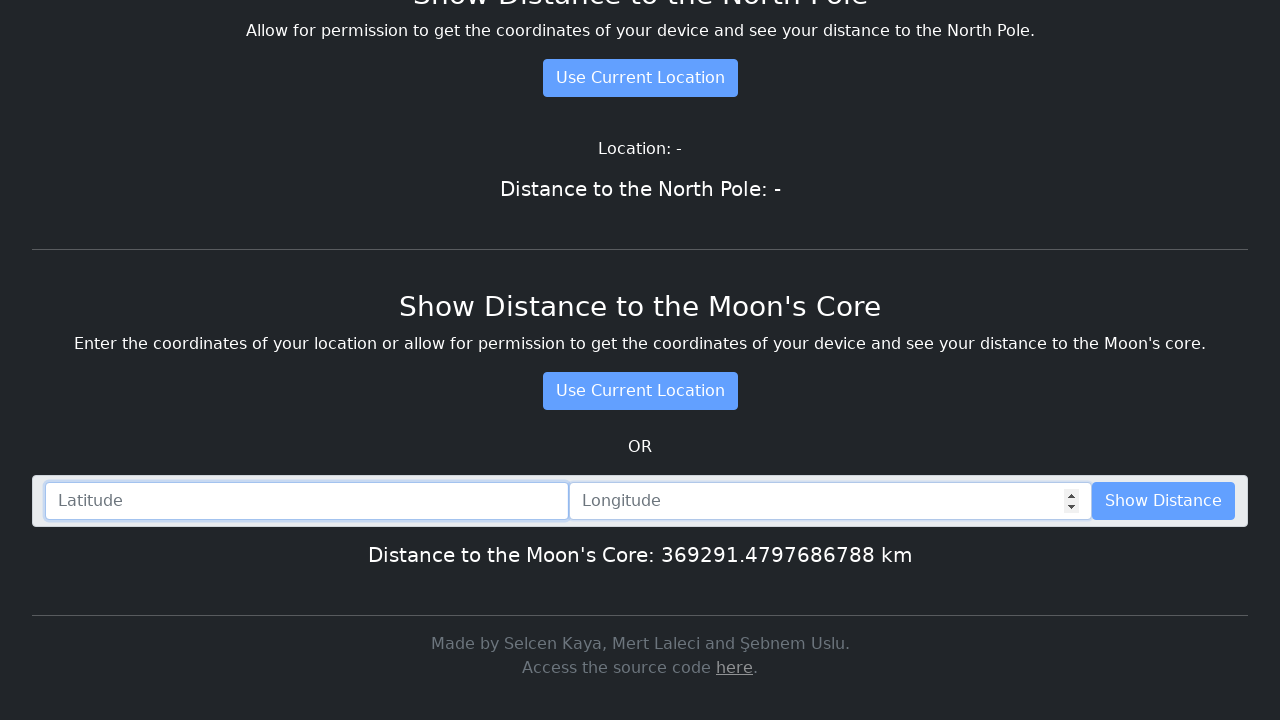

Entered valid latitude (40) with empty longitude on #lat2
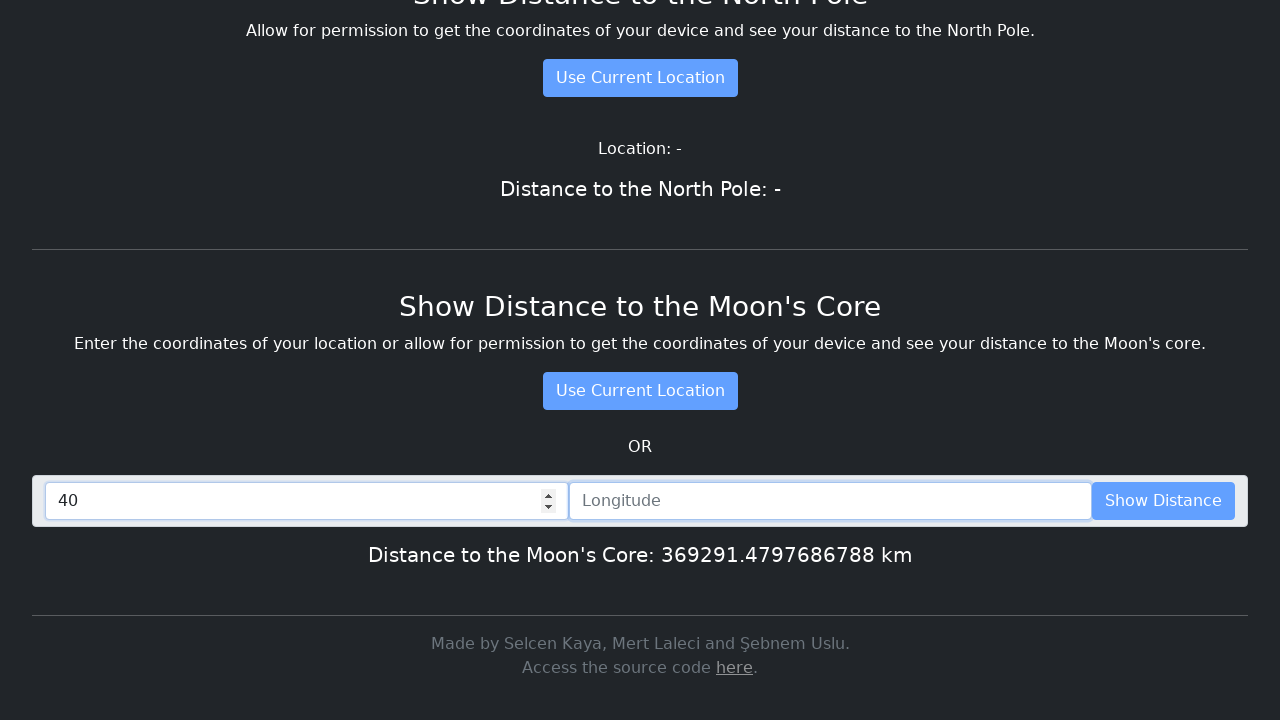

Clicked 'Use Input' with one valid field and one empty field at (1164, 501) on #useInput
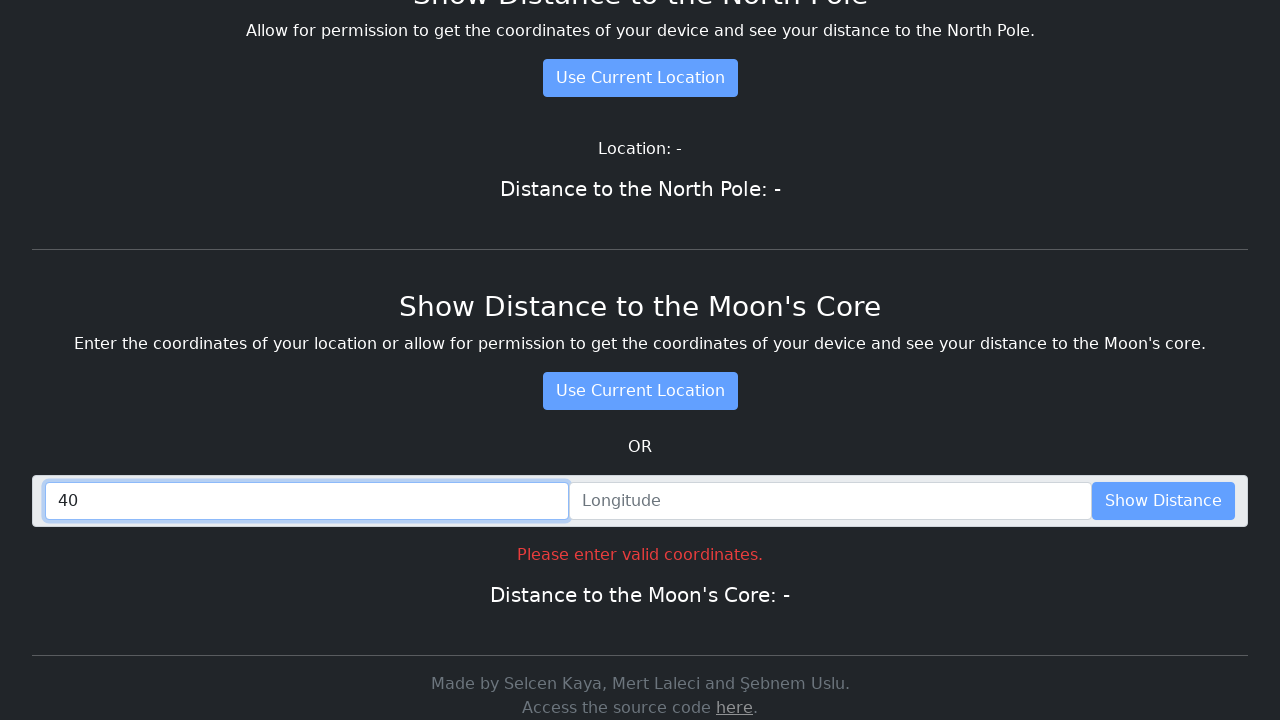

Waited 3 seconds for mixed input validation
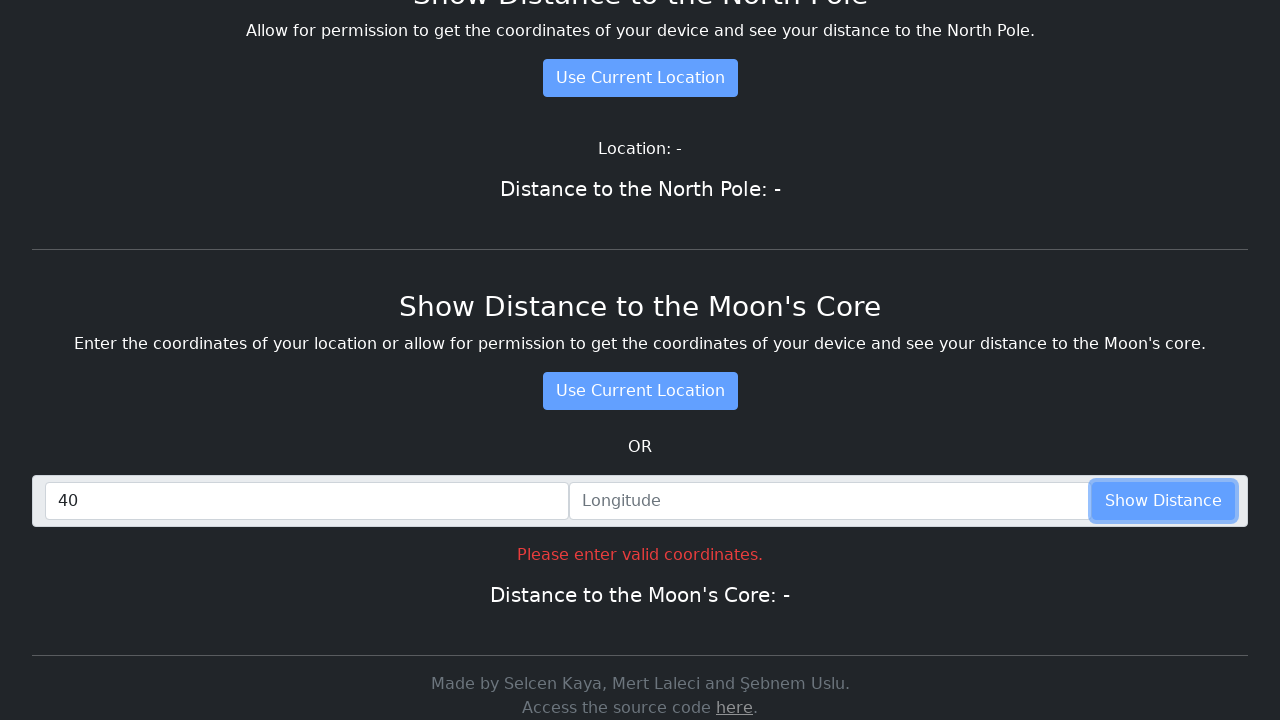

Cleared latitude field on #lat2
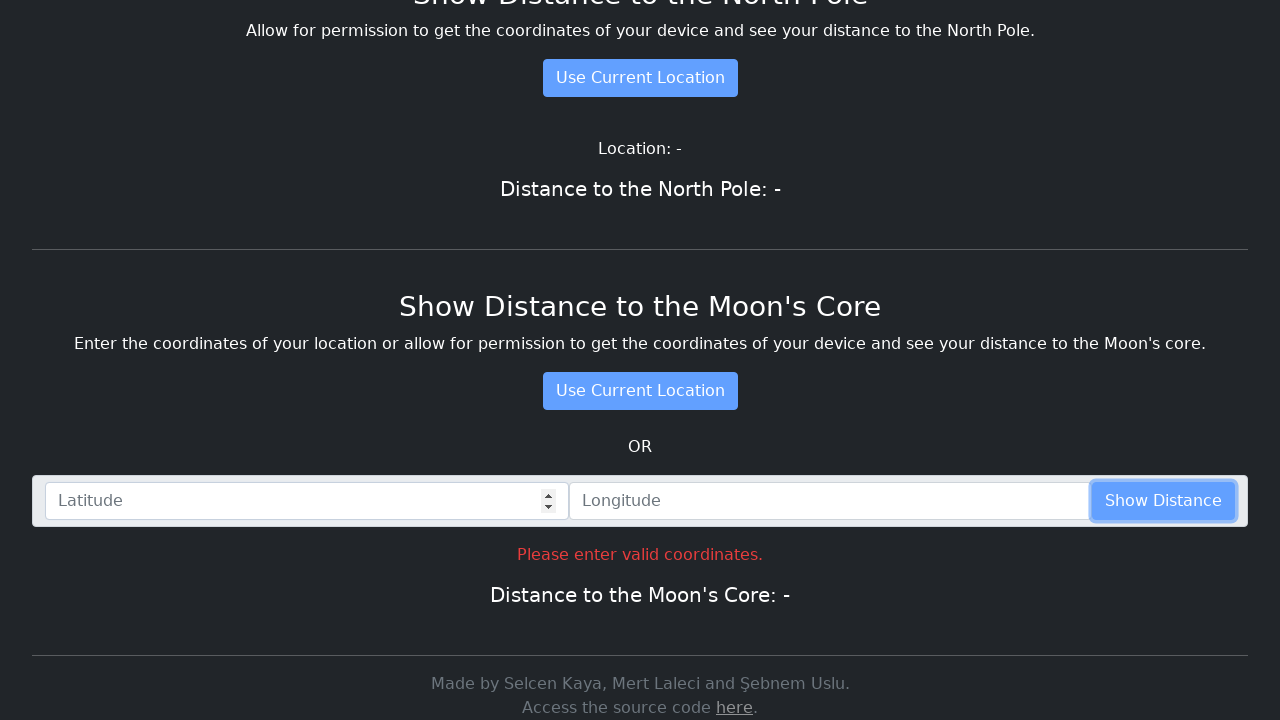

Cleared longitude field on #lng2
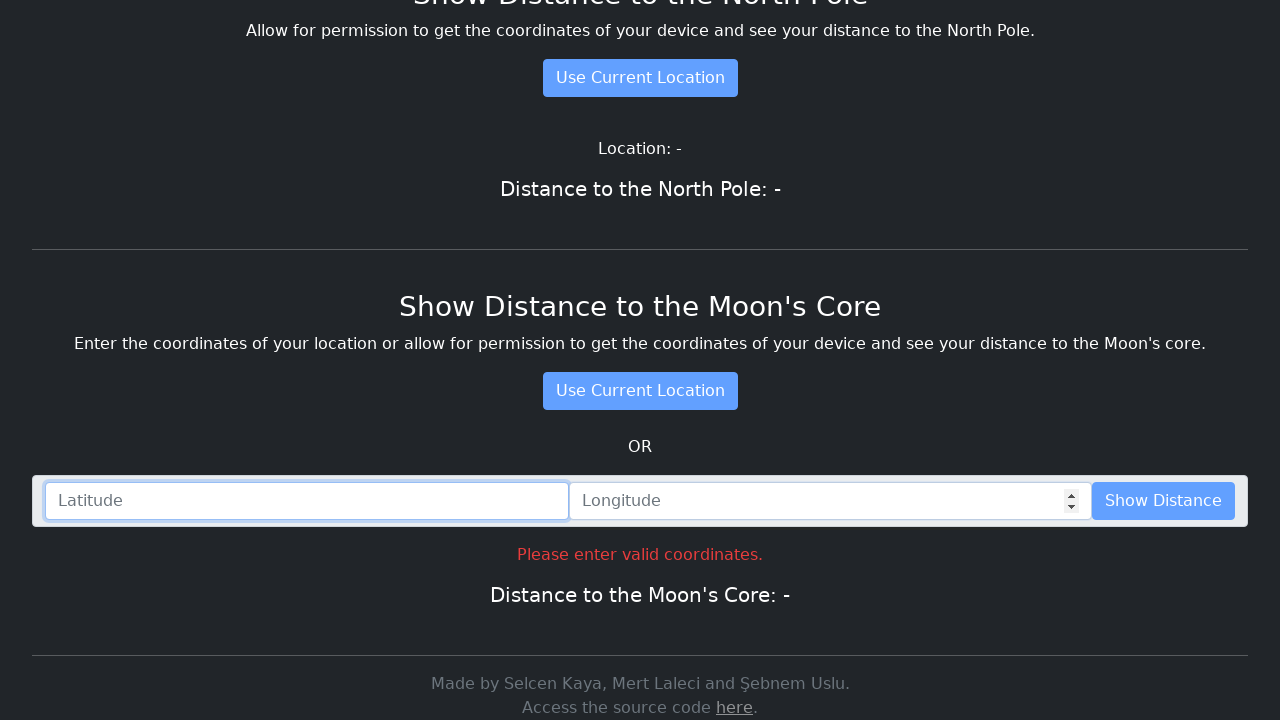

Entered invalid latitude (100, out of range) with empty longitude on #lat2
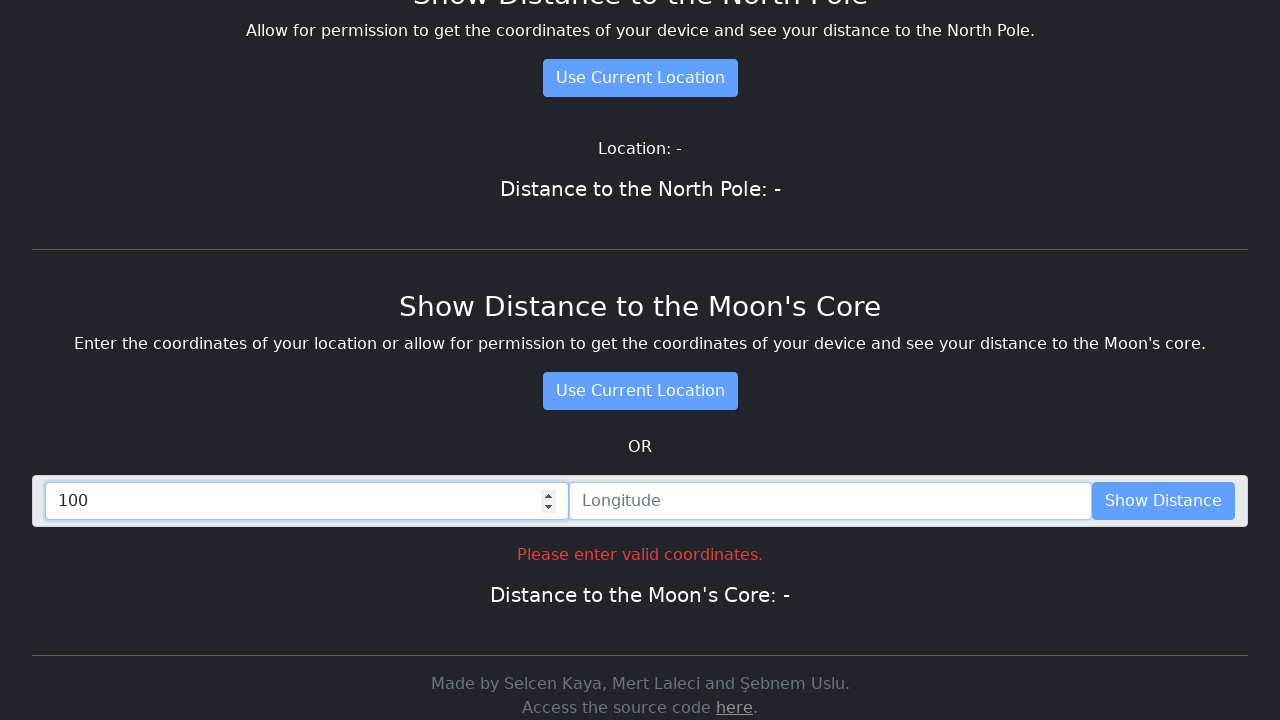

Clicked 'Use Input' with invalid latitude and empty longitude at (1164, 501) on #useInput
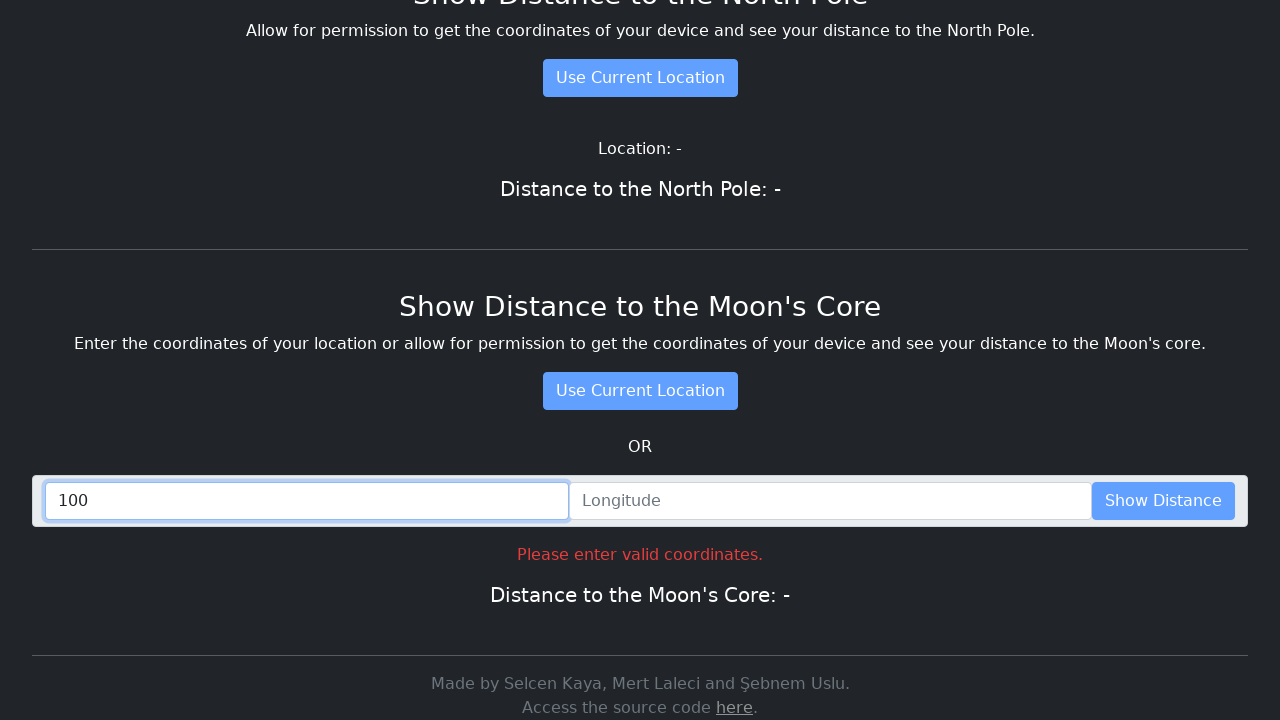

Waited 3 seconds for invalid latitude validation
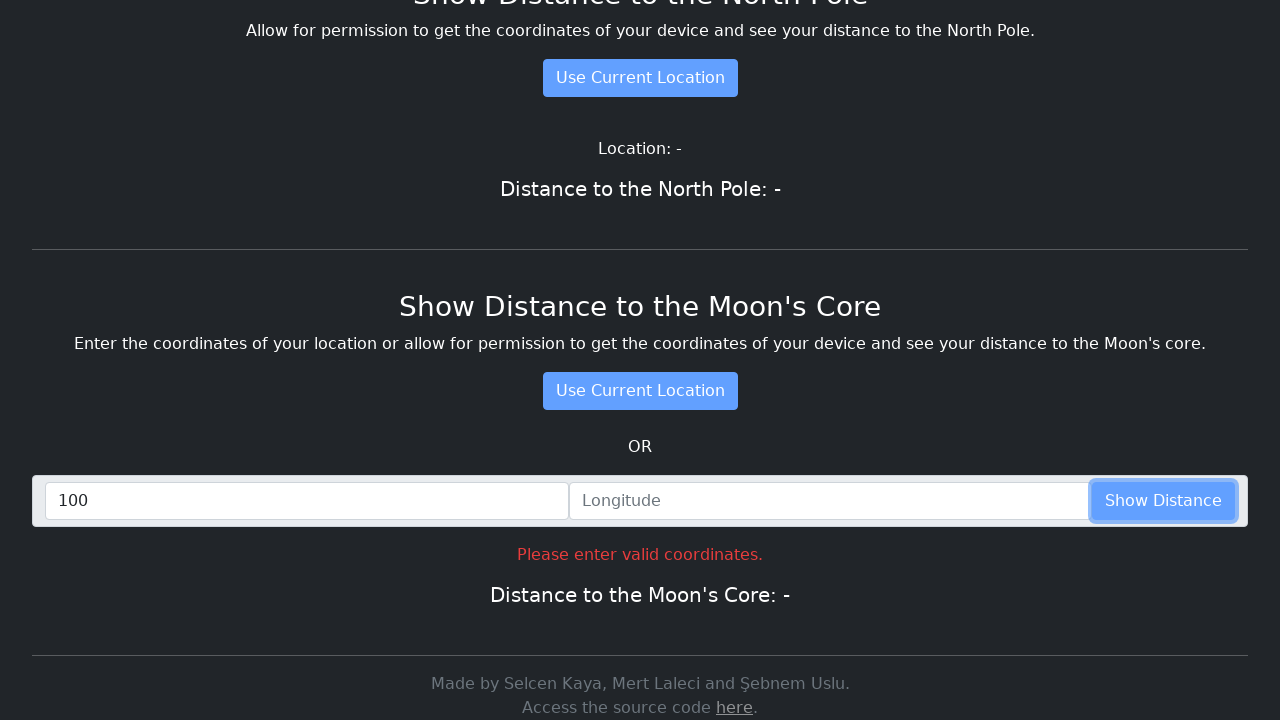

Cleared latitude field on #lat2
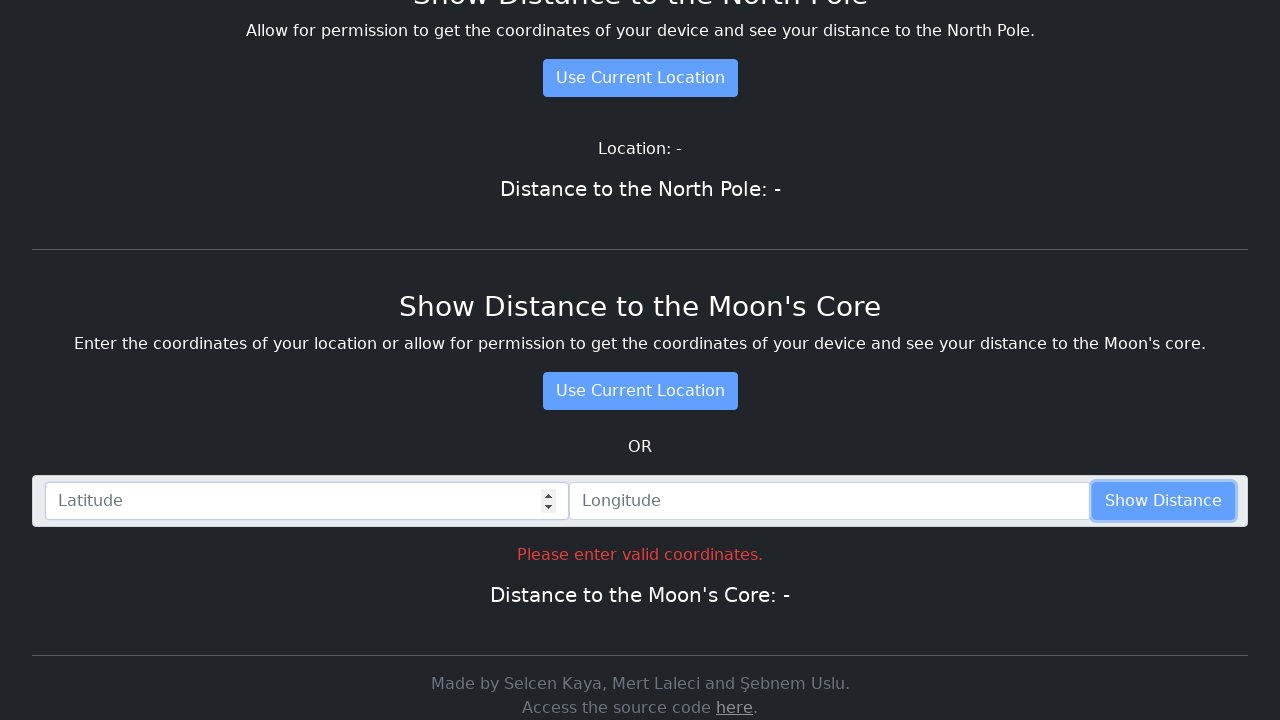

Cleared longitude field on #lng2
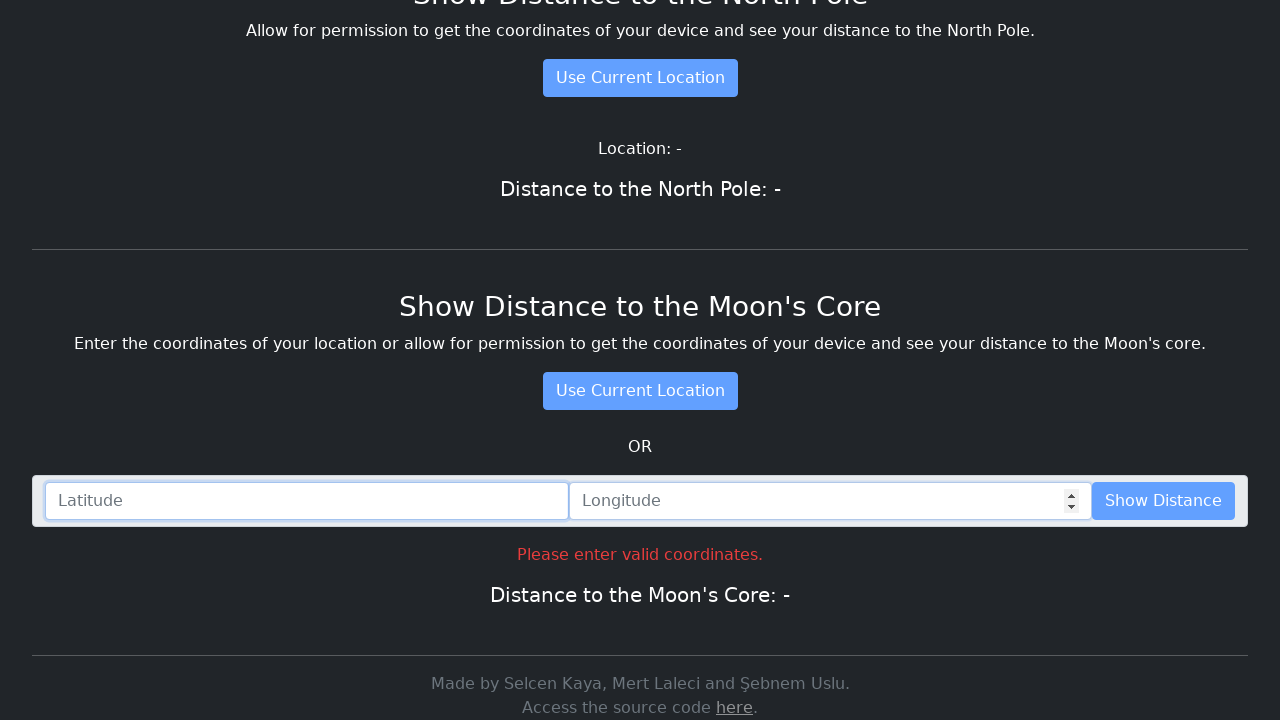

Entered invalid latitude (-100, out of range) on #lat2
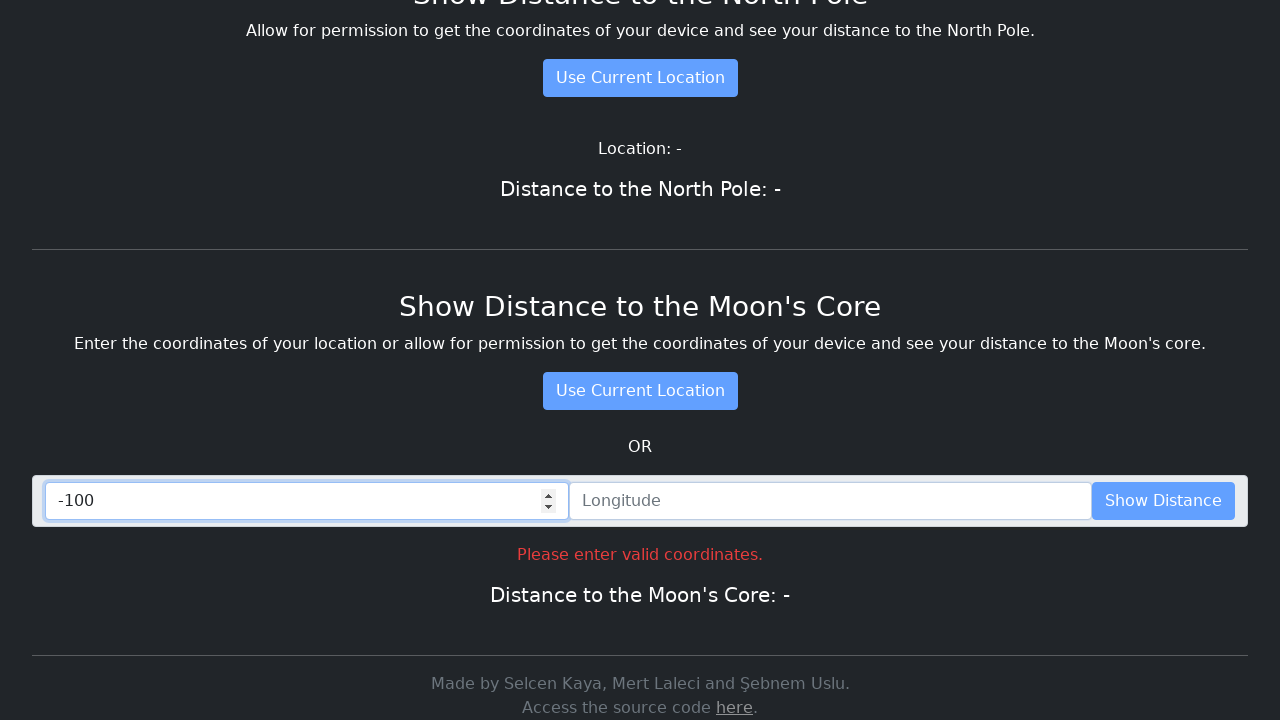

Entered invalid longitude (200, out of range) on #lng2
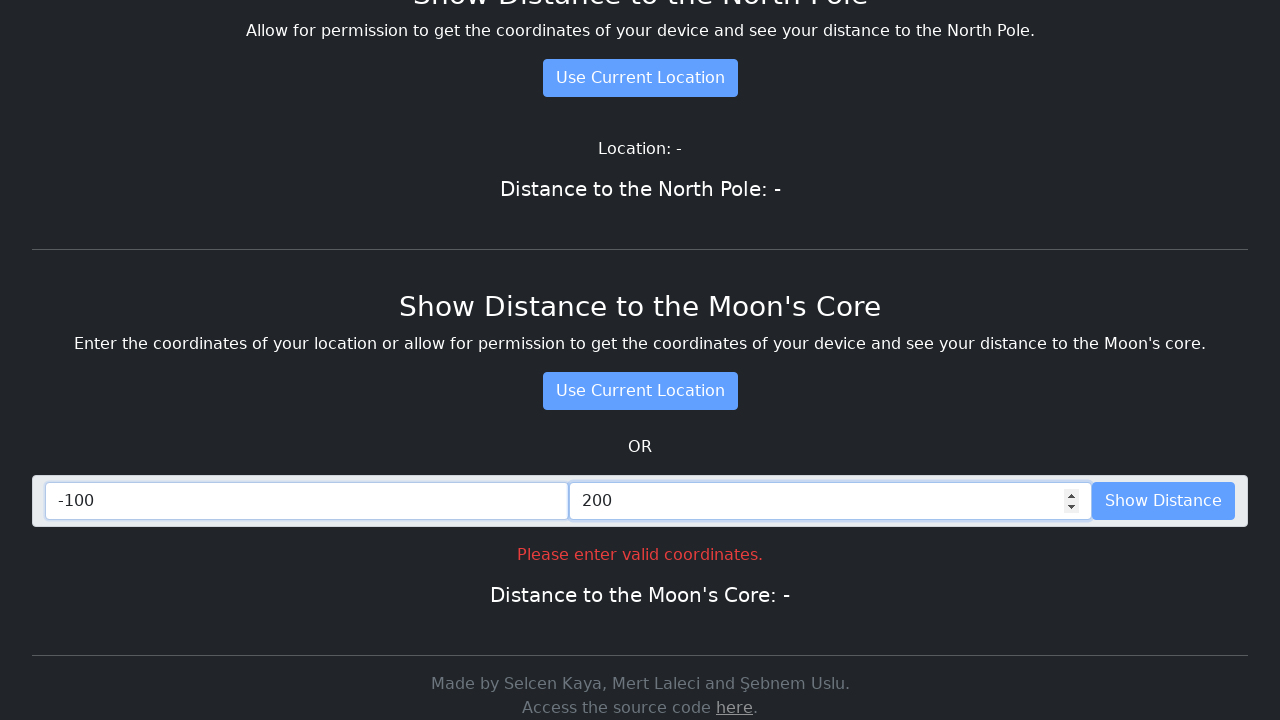

Clicked 'Use Input' with both invalid coordinates at (1164, 501) on #useInput
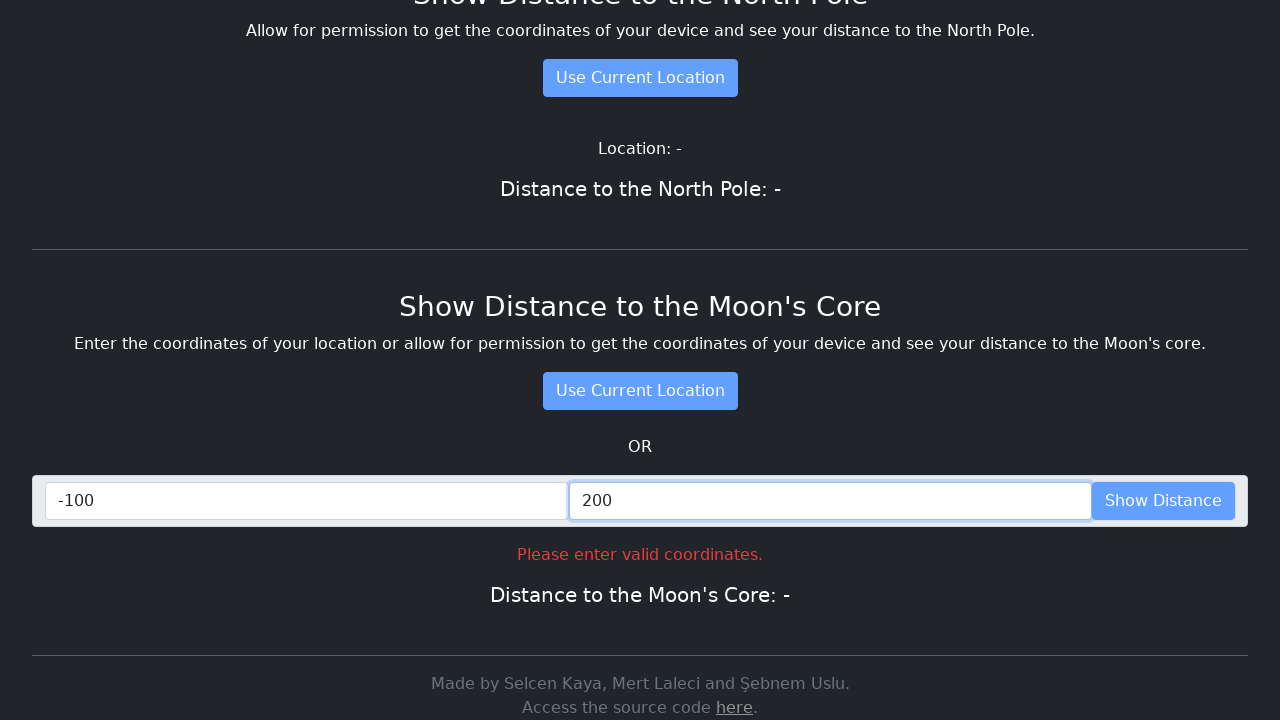

Waited 3 seconds for both invalid inputs validation
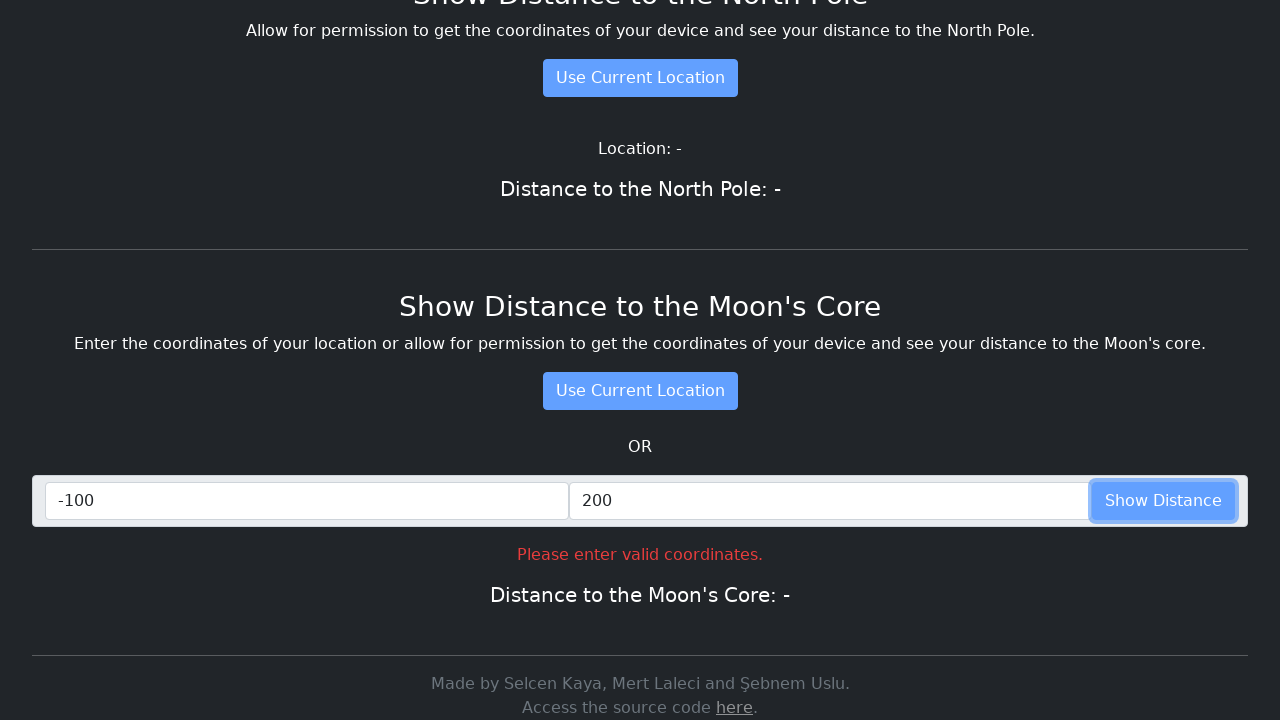

Cleared latitude field on #lat2
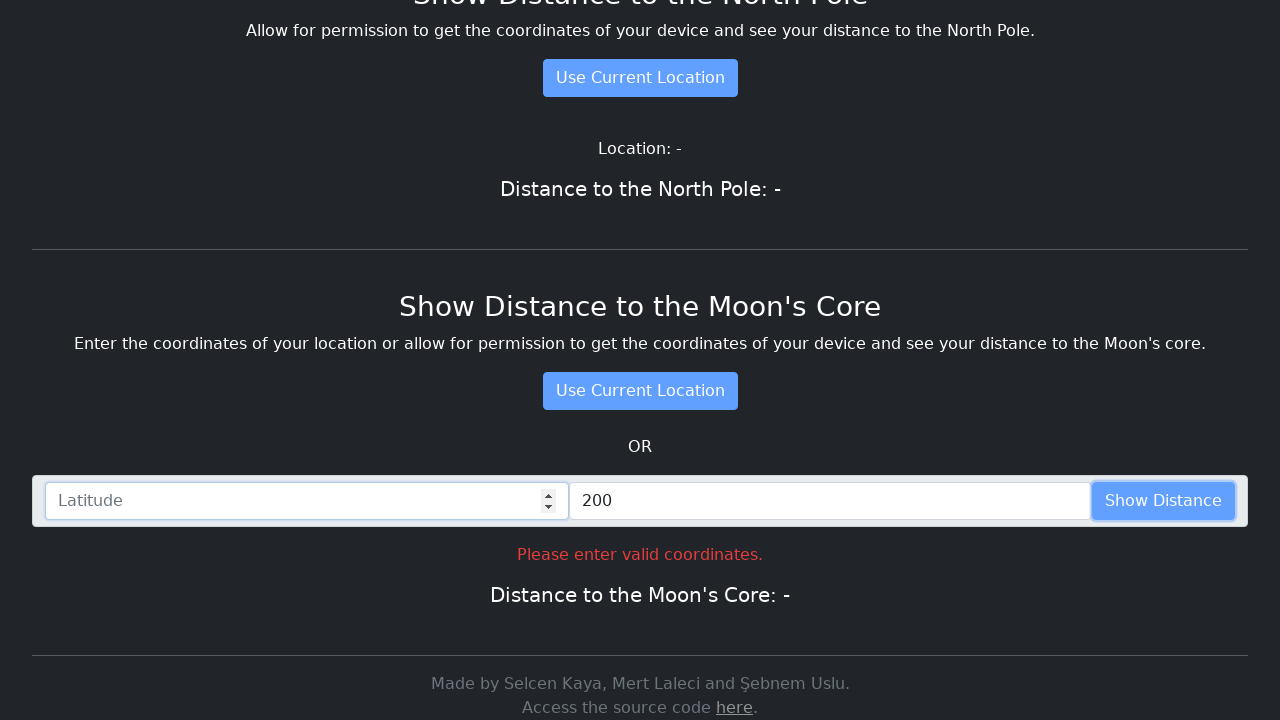

Cleared longitude field on #lng2
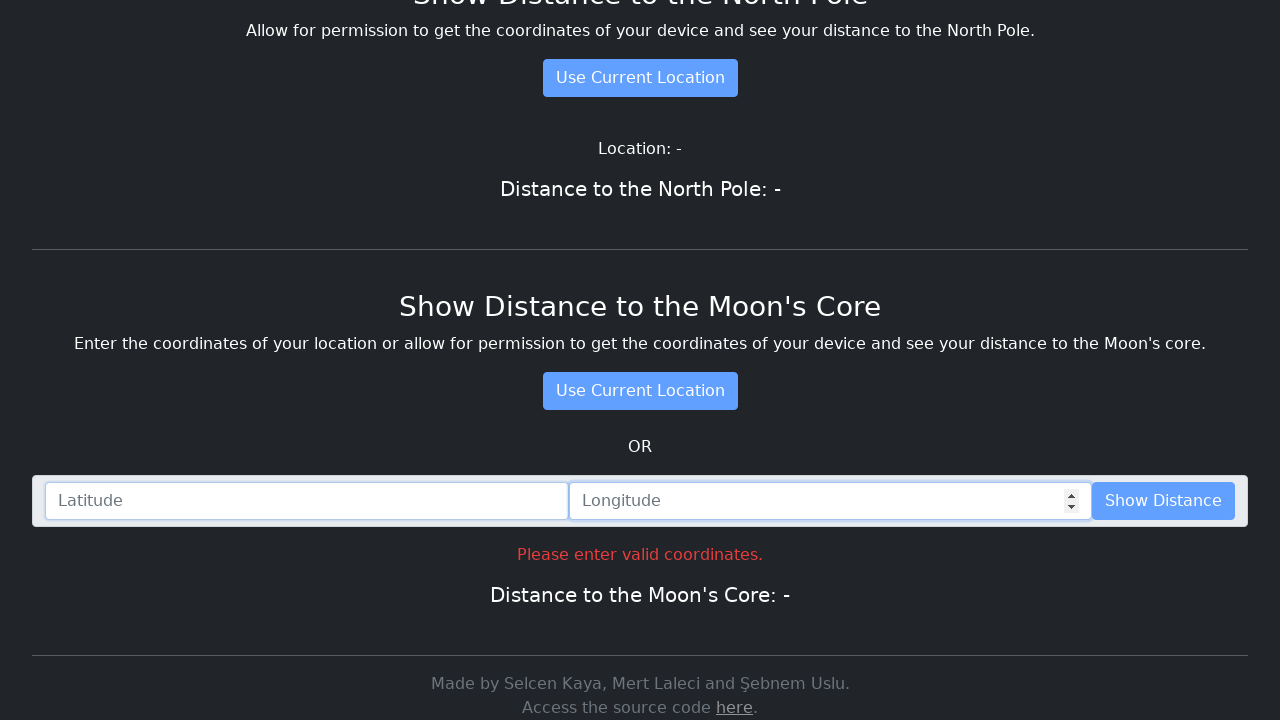

Entered valid latitude (90) on #lat2
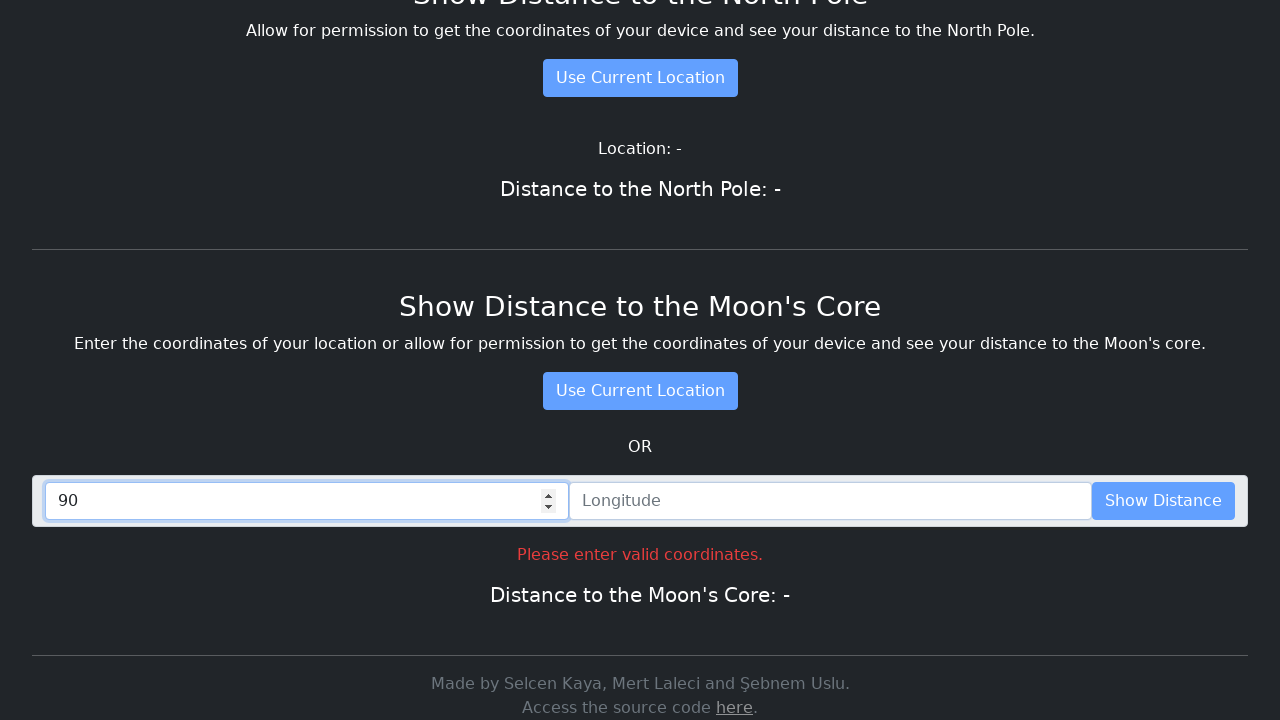

Entered invalid longitude (200, out of range) on #lng2
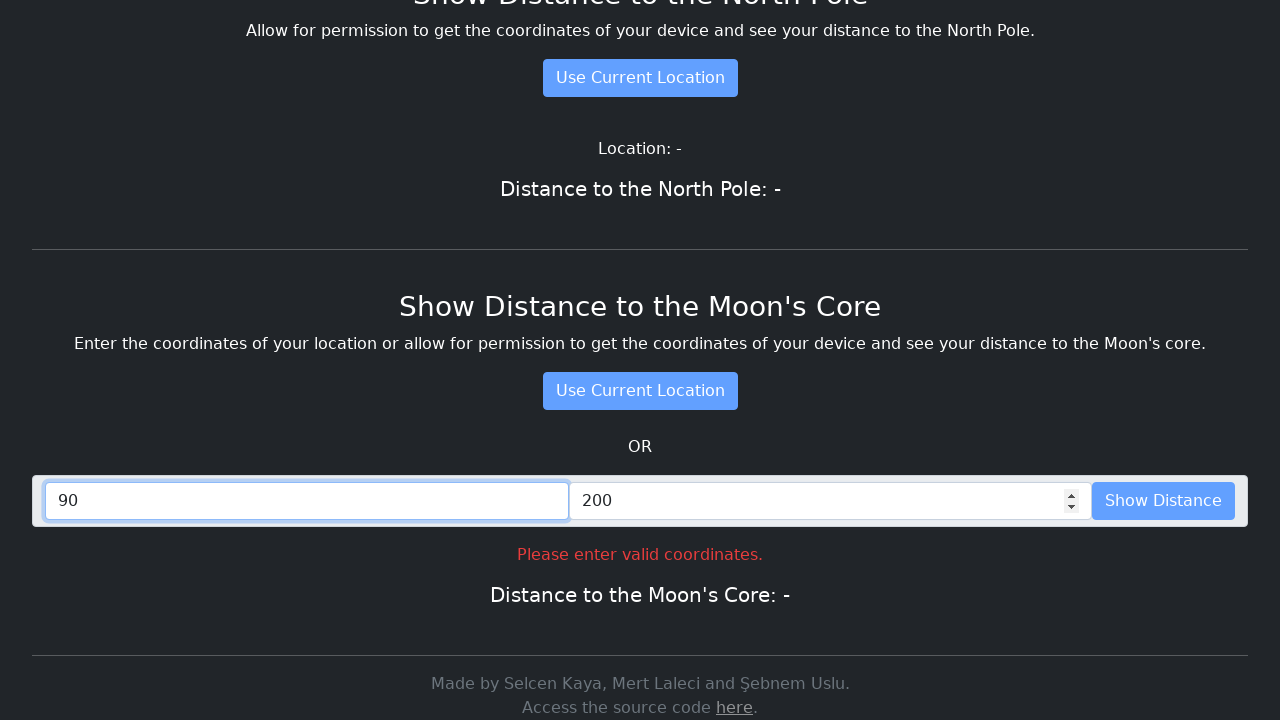

Clicked 'Use Input' with valid latitude and invalid longitude at (1164, 501) on #useInput
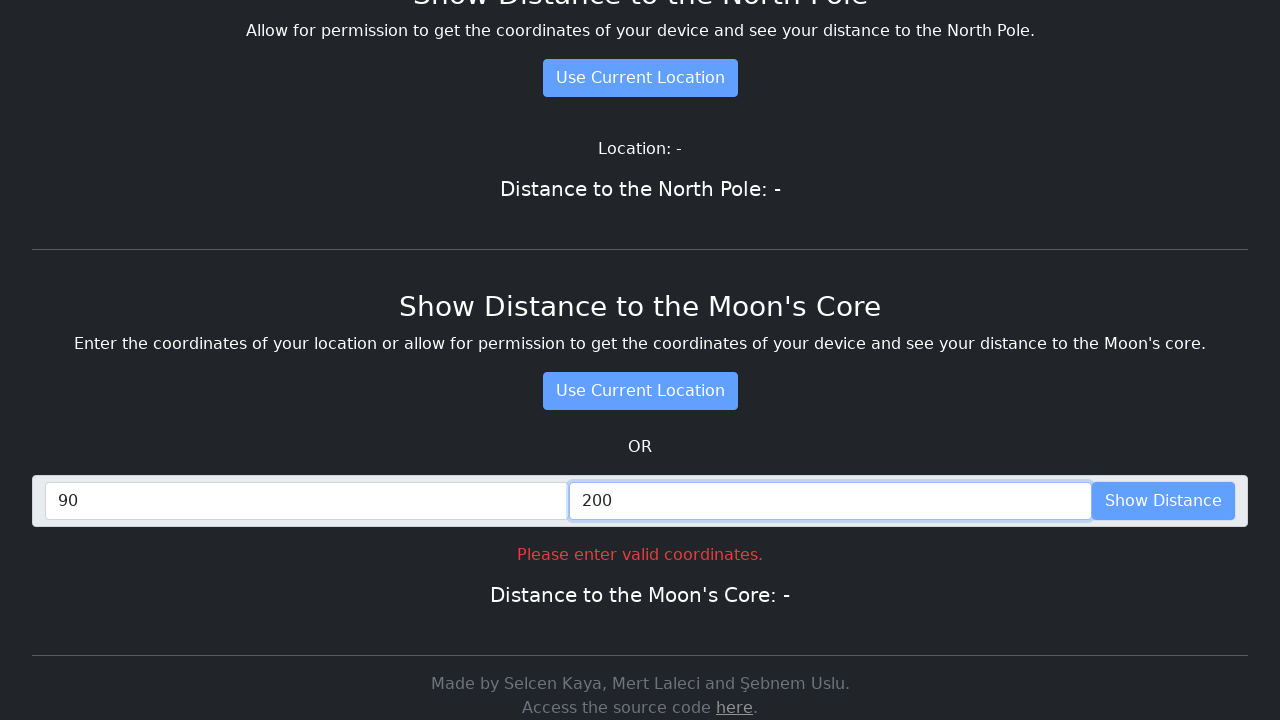

Waited 3 seconds for mixed valid/invalid inputs validation
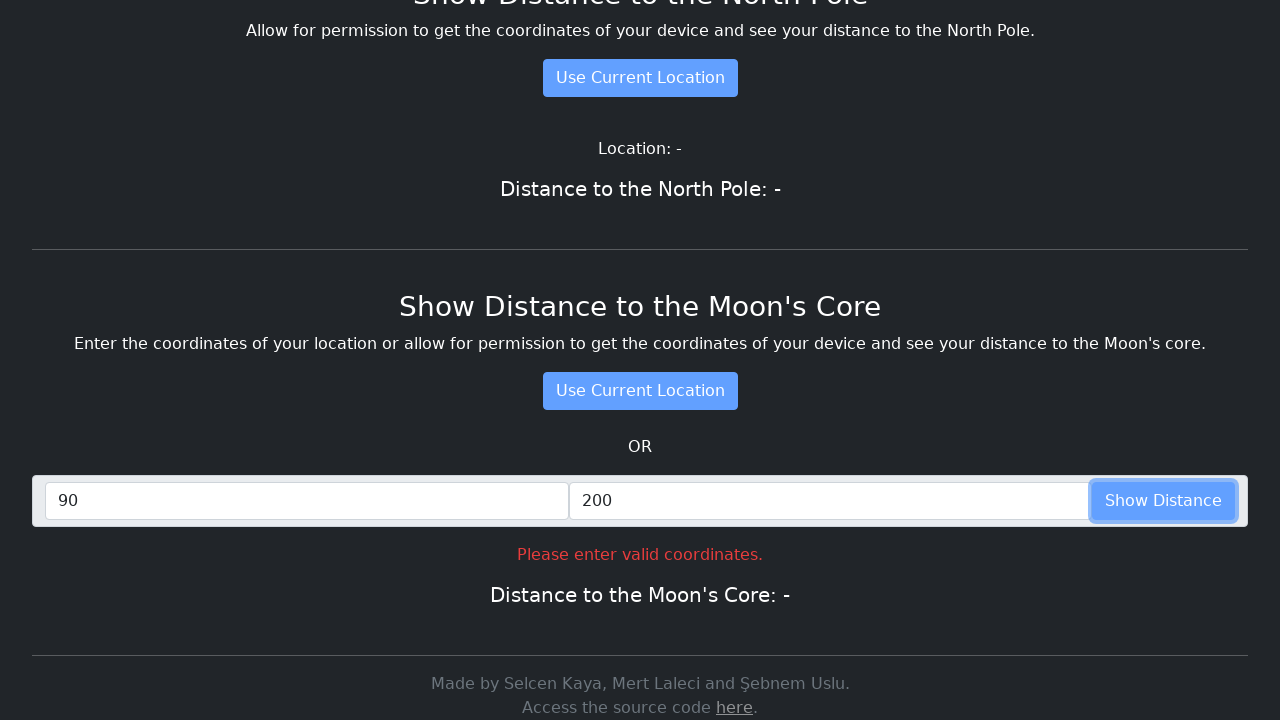

Cleared latitude field on #lat2
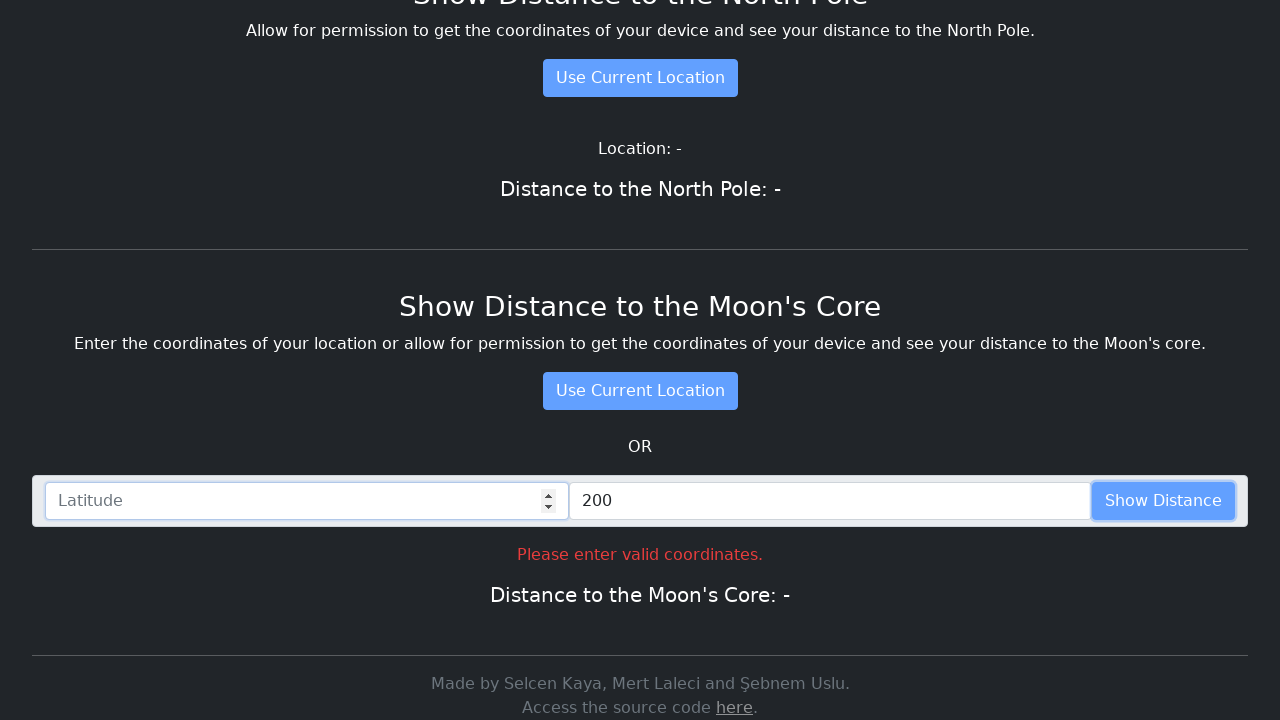

Cleared longitude field on #lng2
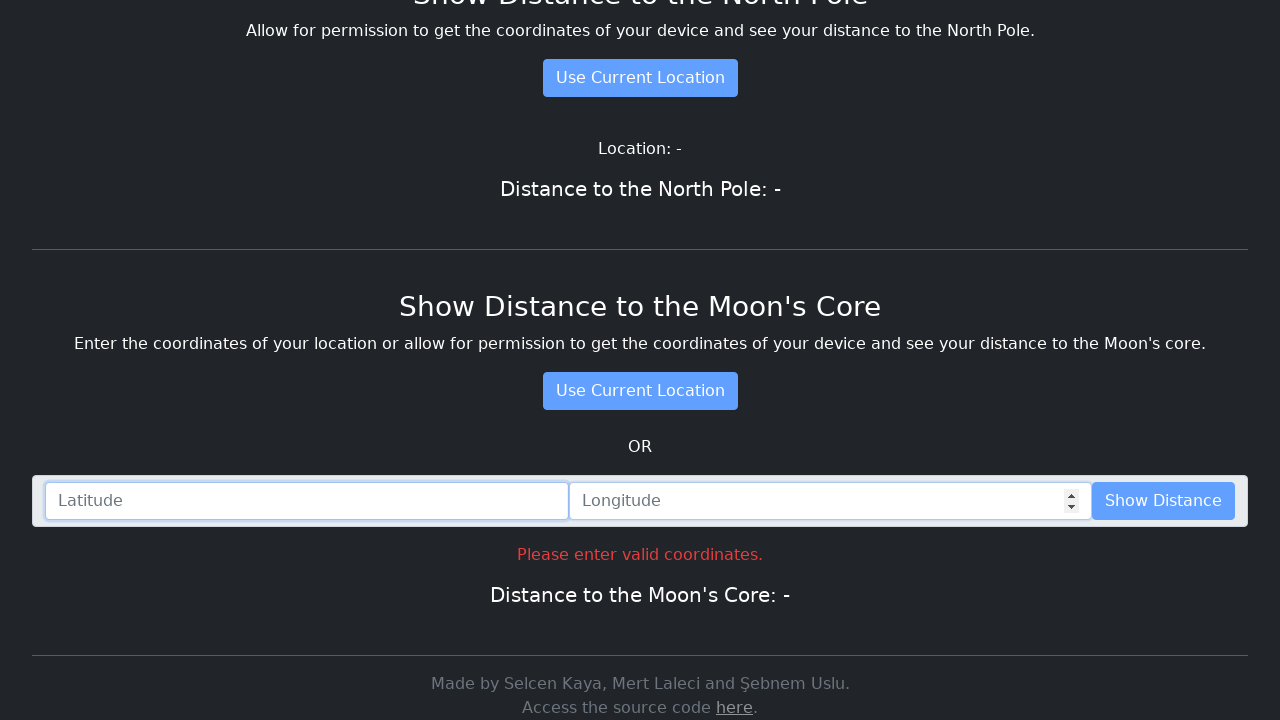

Entered valid latitude (40) on #lat2
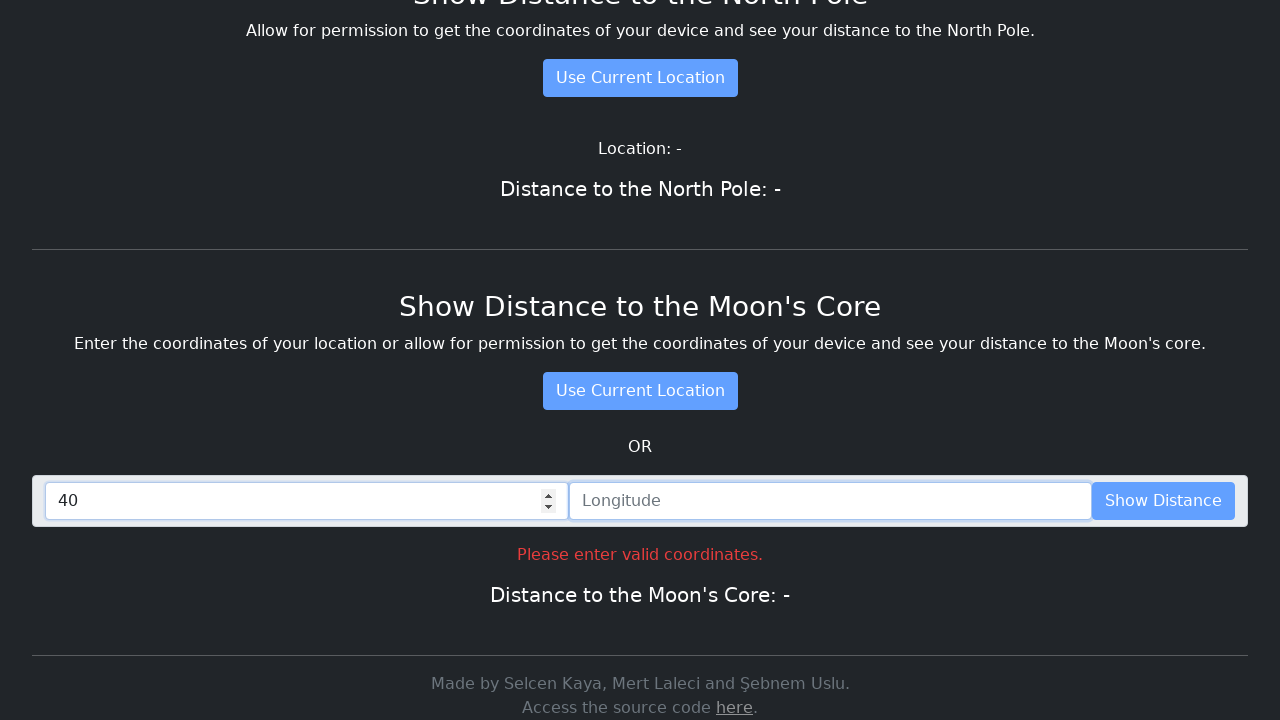

Entered valid longitude (30) on #lng2
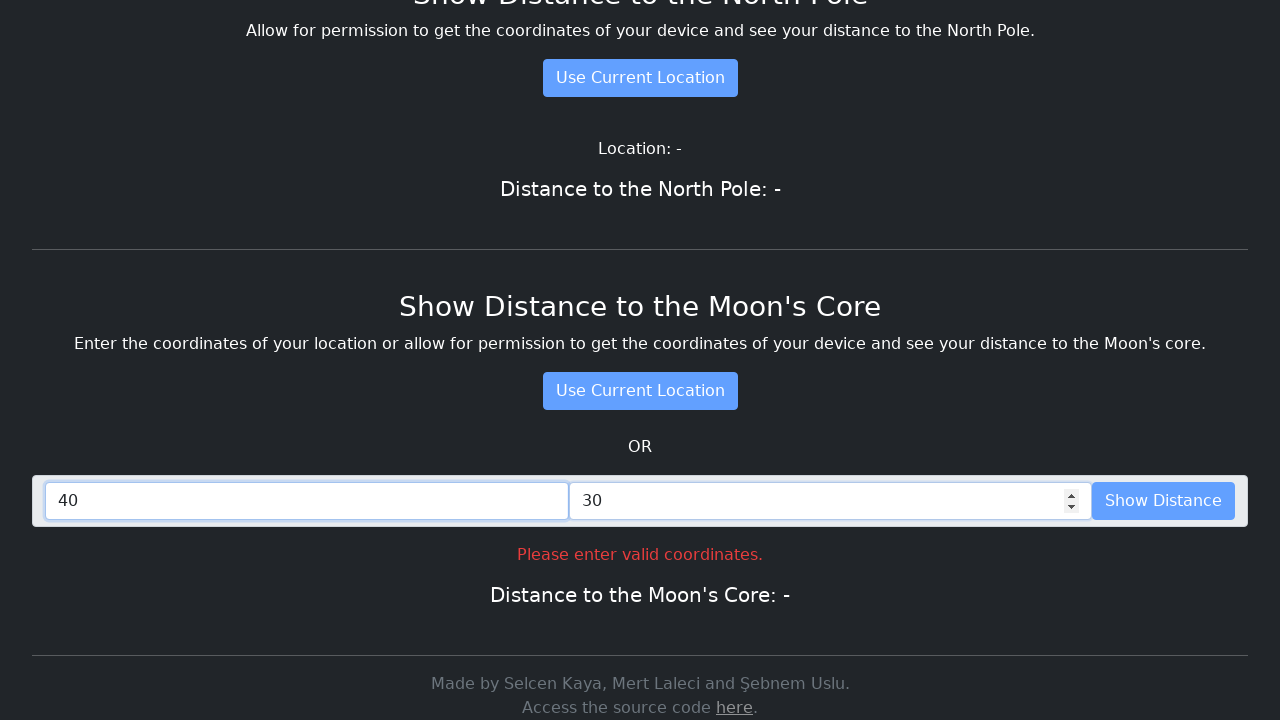

Clicked 'Use Input' with valid coordinates (40, 30) at (1164, 501) on #useInput
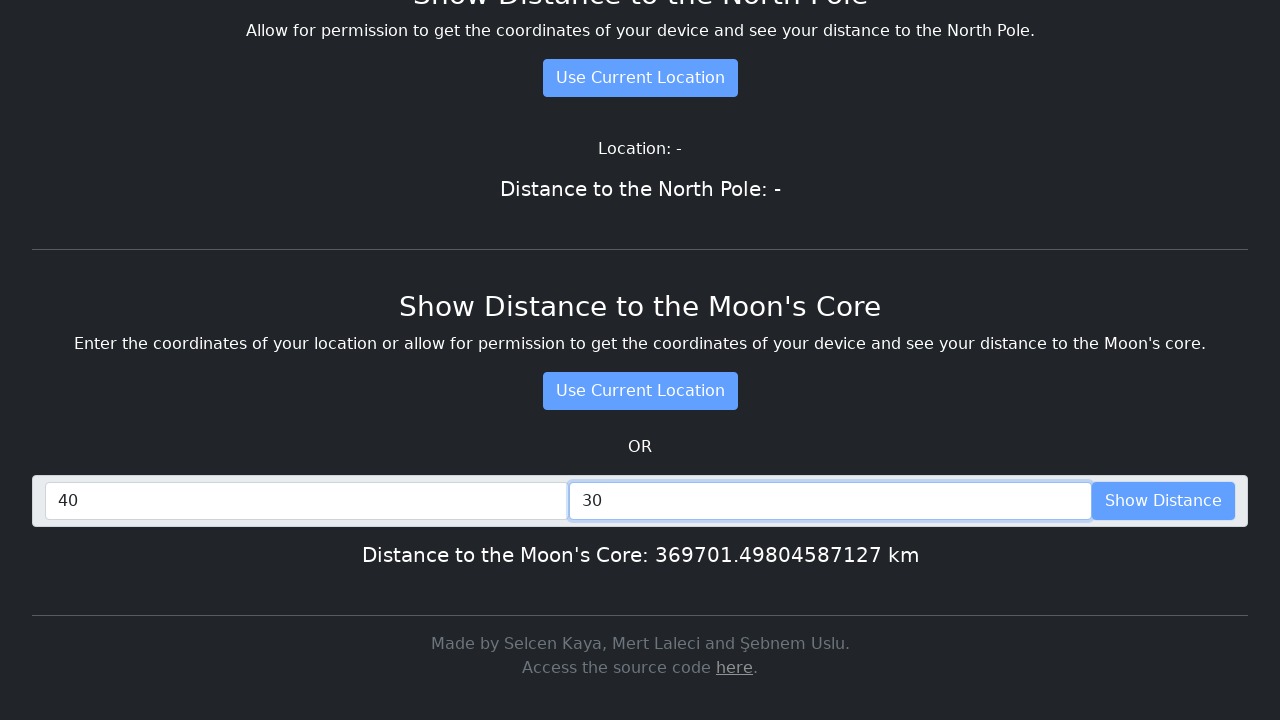

Waited 3 seconds for distance calculation with valid inputs
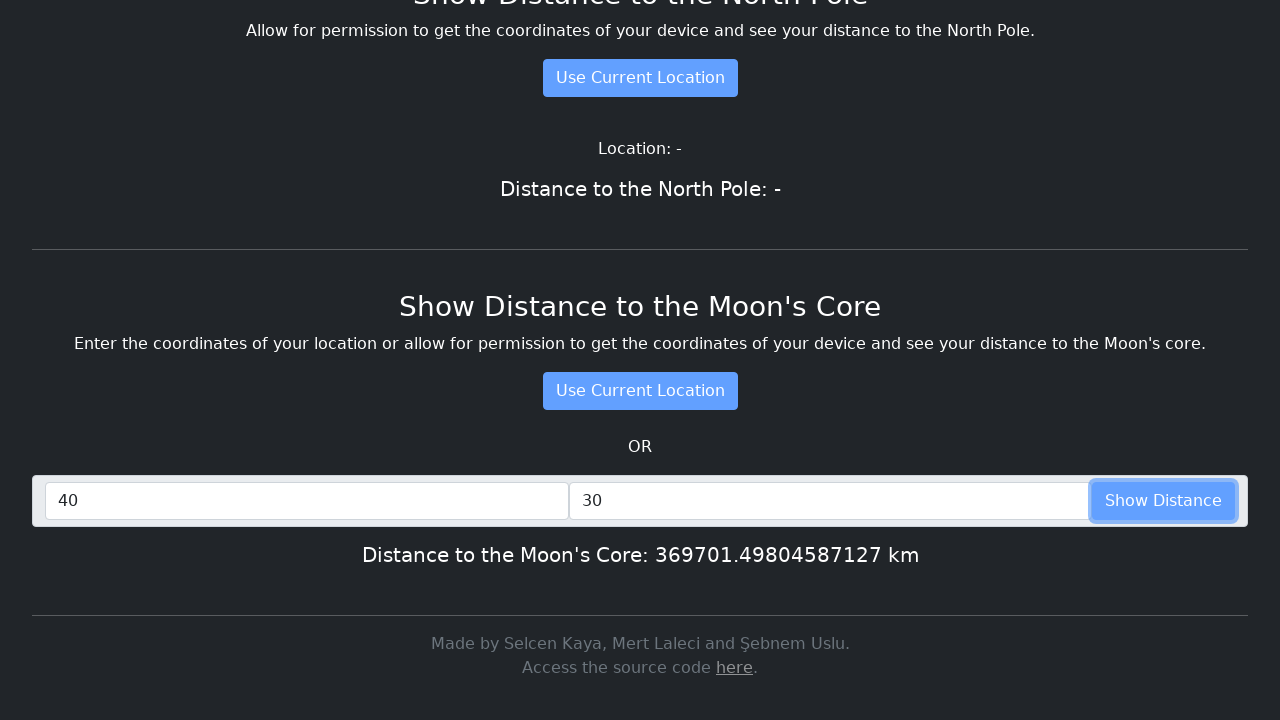

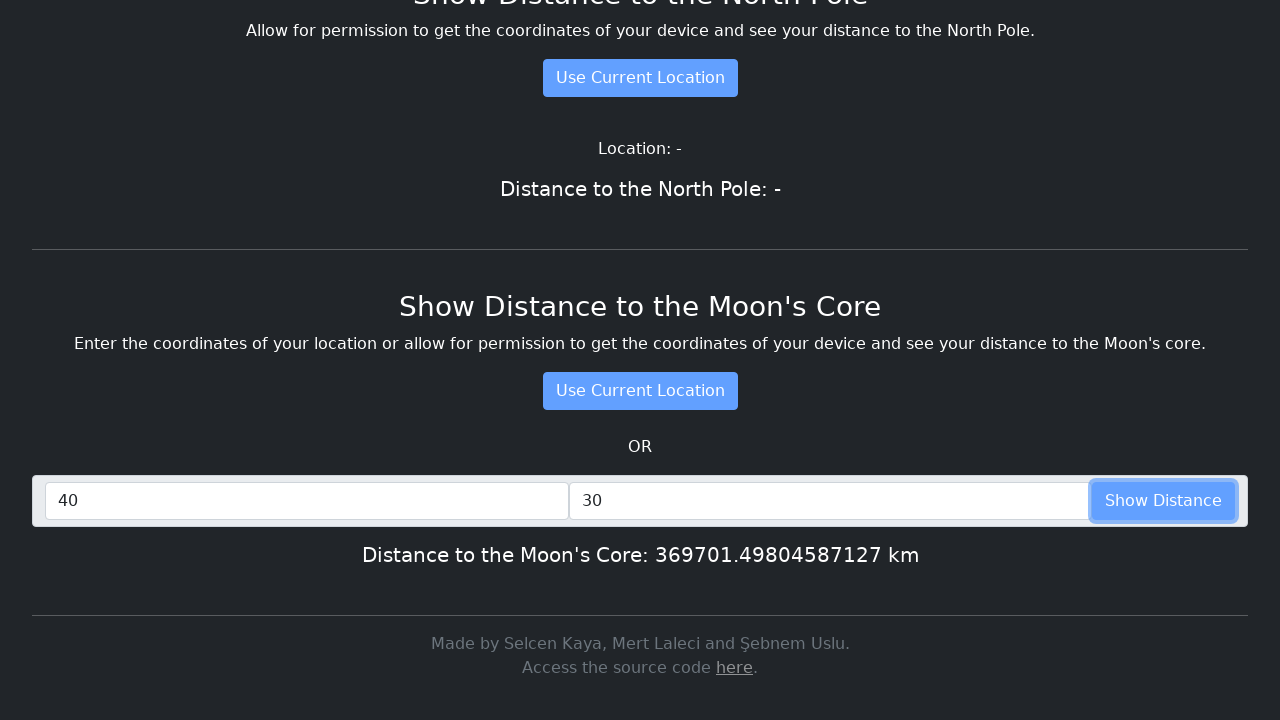